Tests a TodoMVC React application by adding multiple todo items, marking one as completed, editing another, deleting one, and verifying the filter functionality (All, Active, Completed).

Starting URL: https://todomvc.com/examples/react/dist/

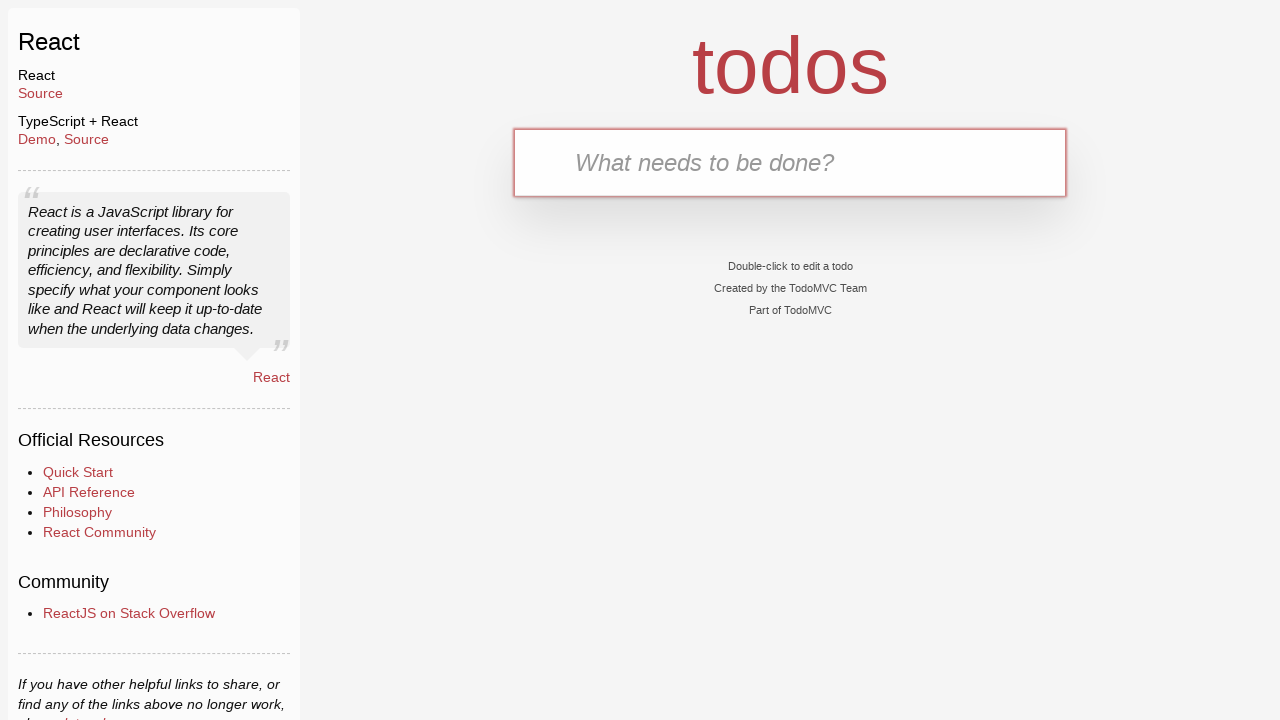

Filled todo input with 'rest' on input[placeholder="What needs to be done?"]
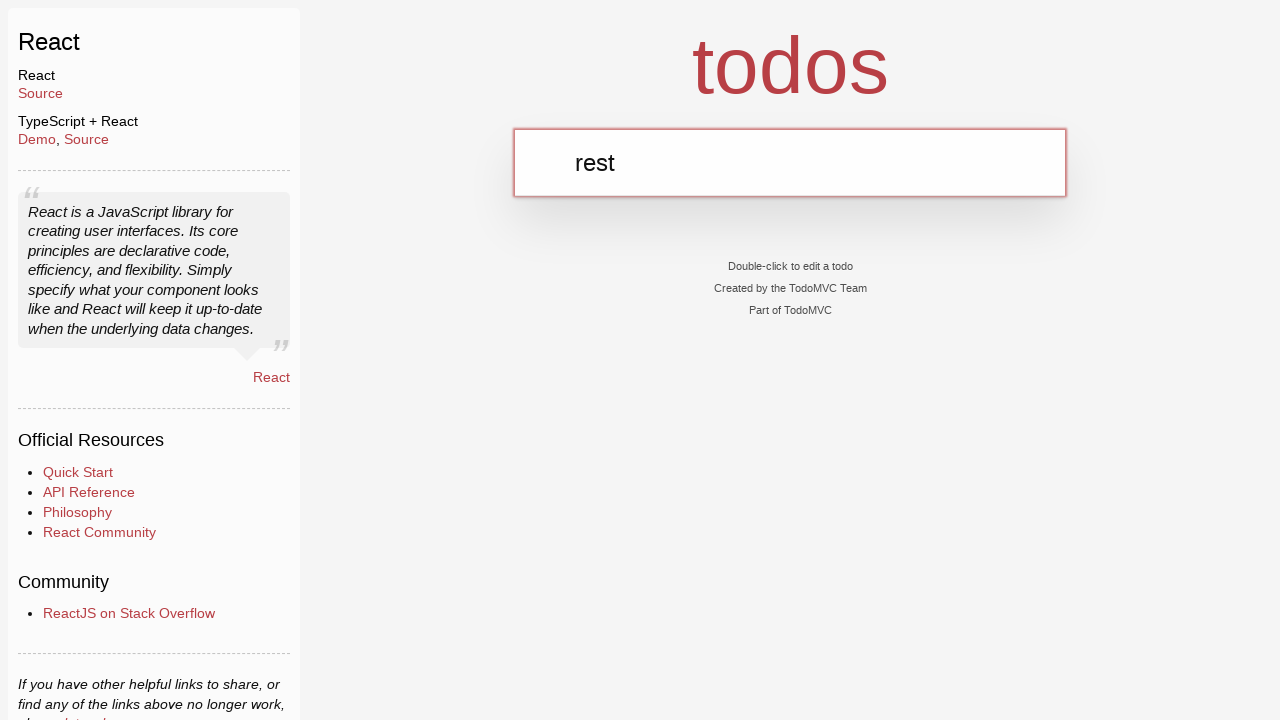

Pressed Enter to add 'rest' to the todo list on input[placeholder="What needs to be done?"]
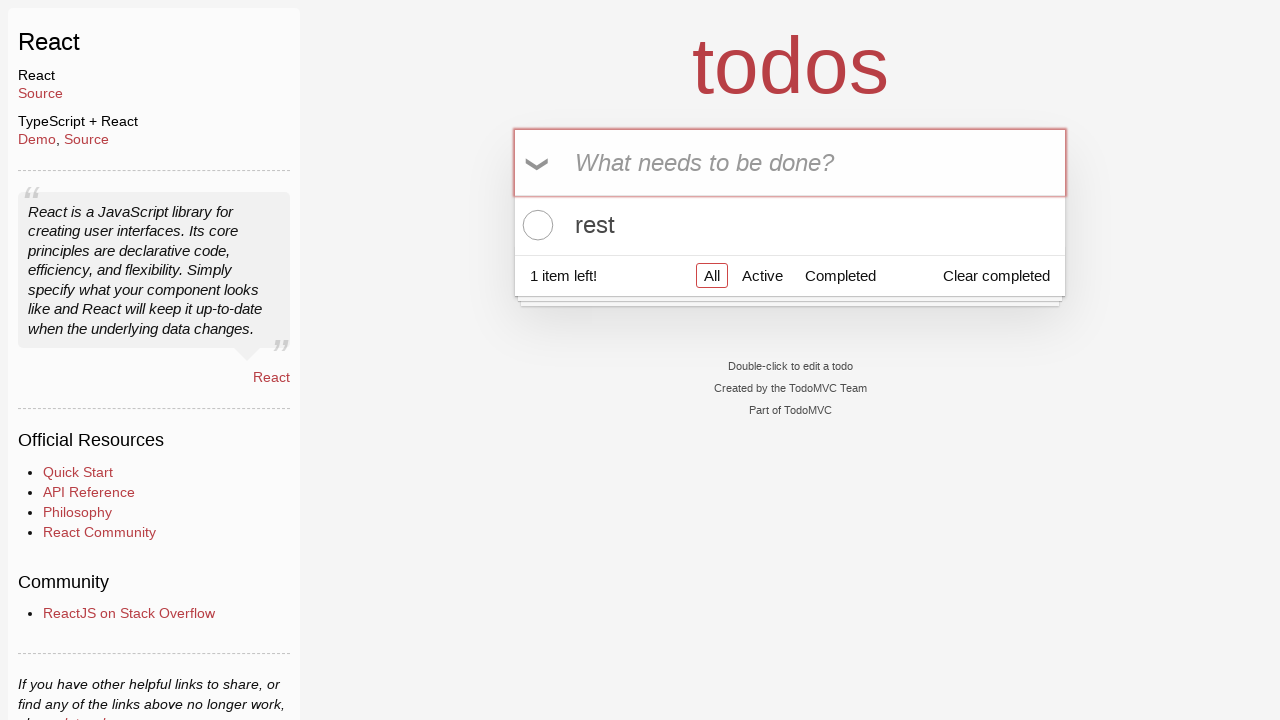

Waited for todo item 'rest' to be added
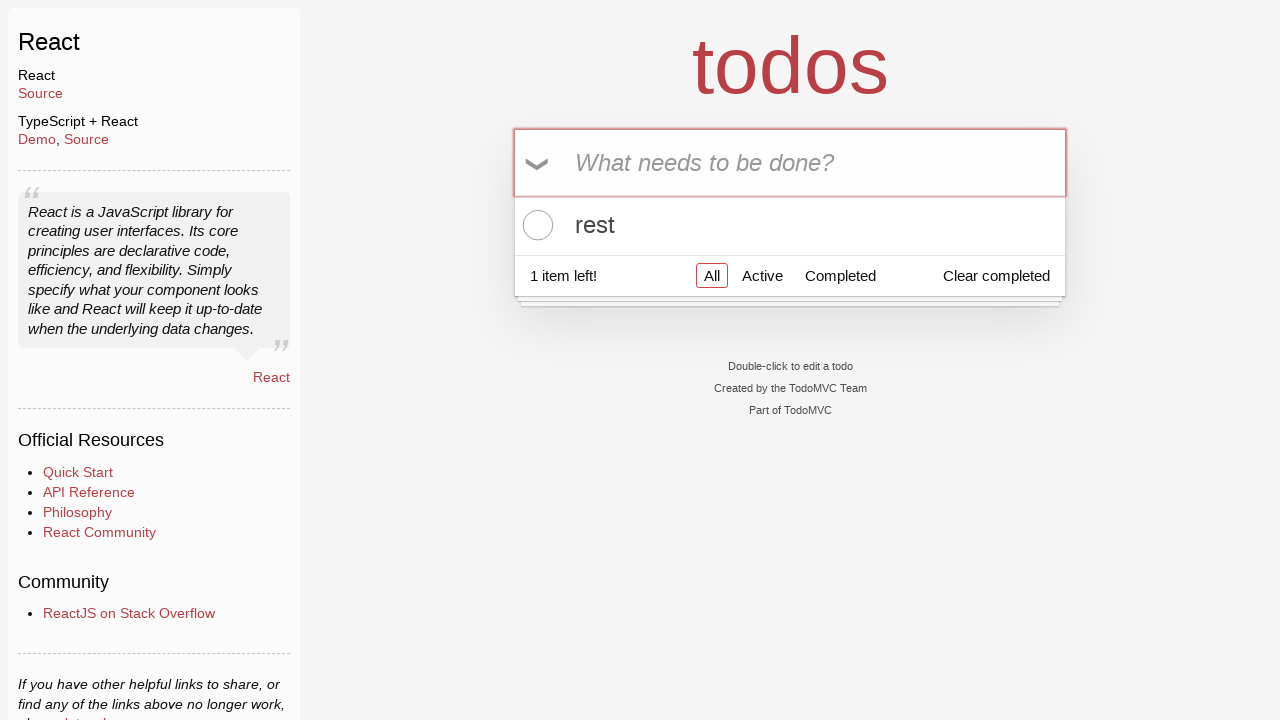

Filled todo input with 'test' on input[placeholder="What needs to be done?"]
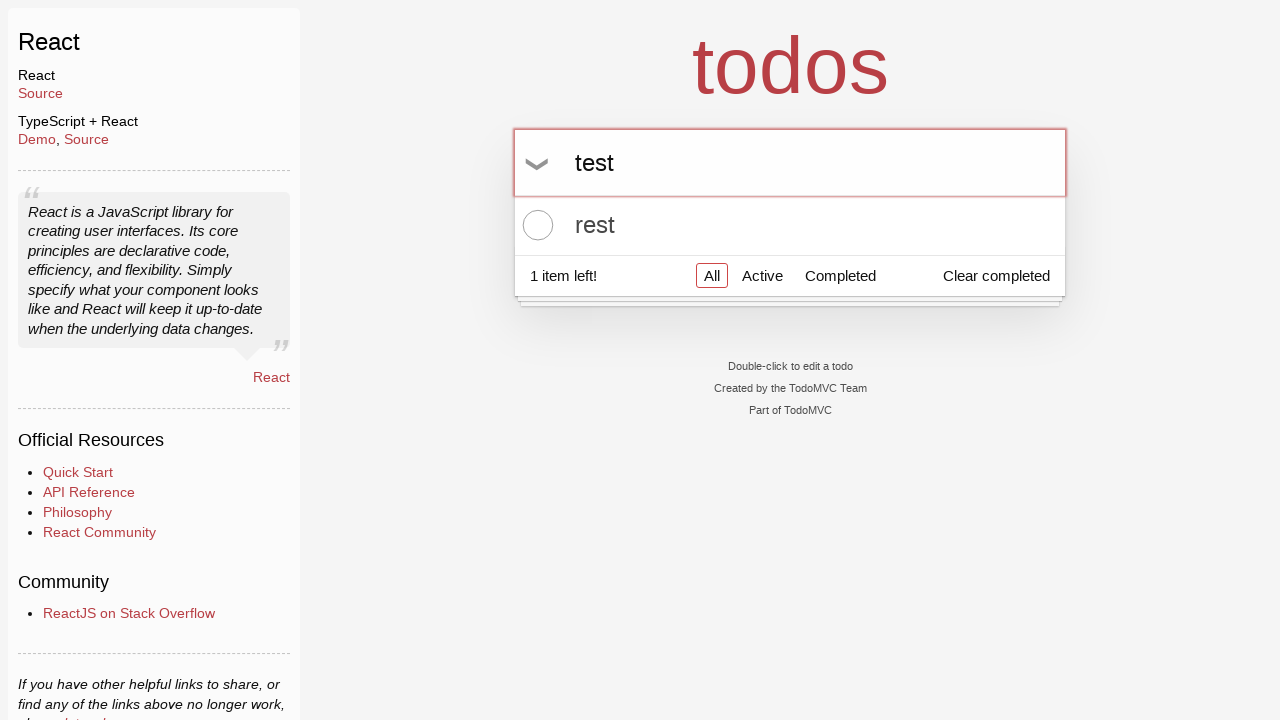

Pressed Enter to add 'test' to the todo list on input[placeholder="What needs to be done?"]
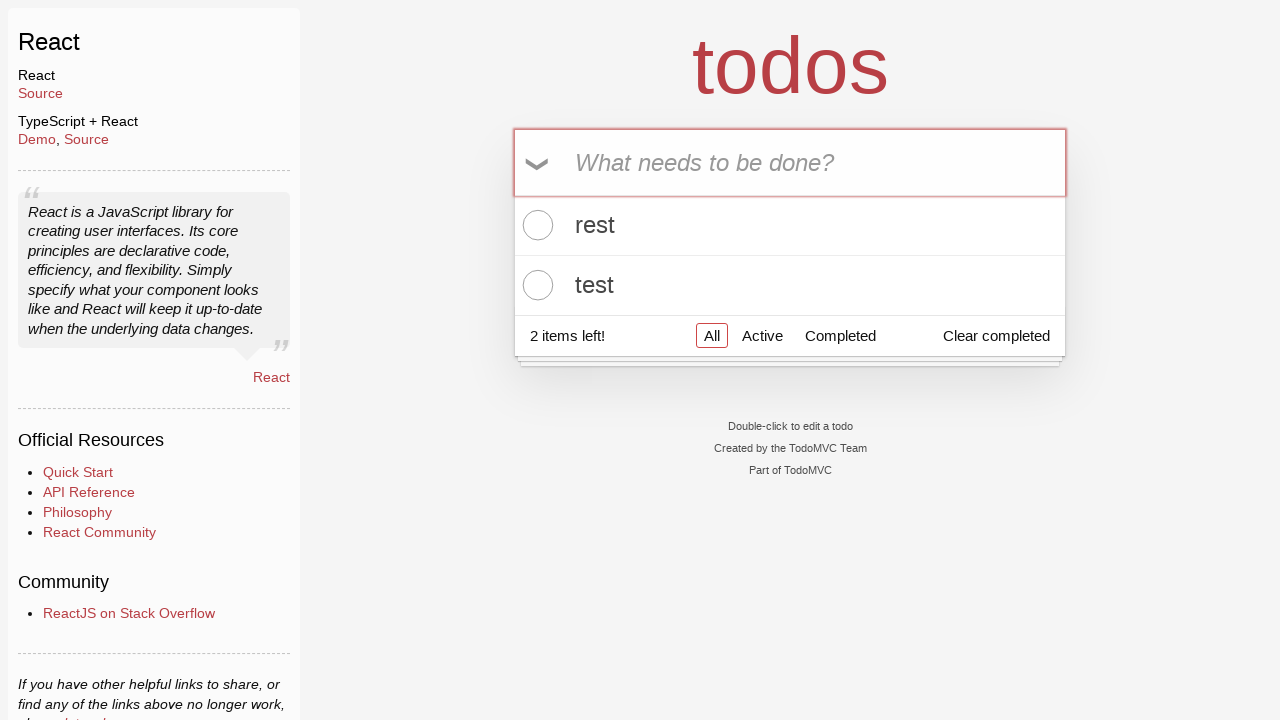

Waited for todo item 'test' to be added
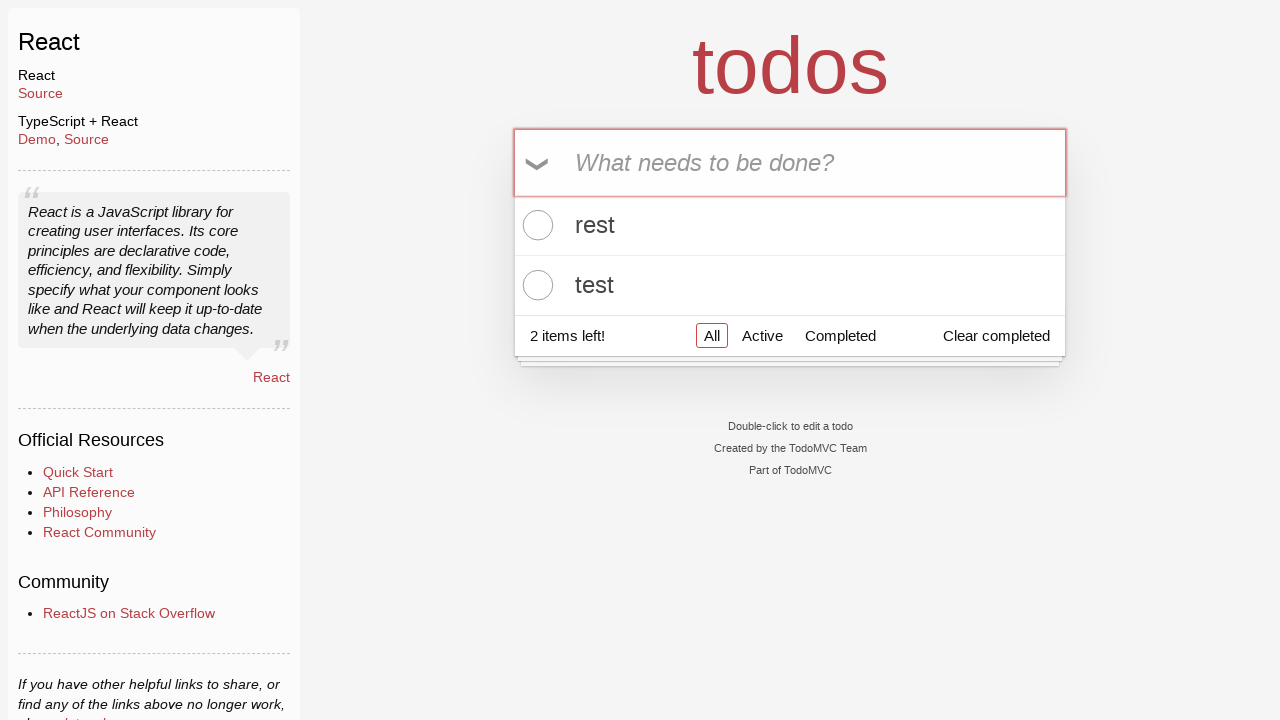

Filled todo input with 'shop' on input[placeholder="What needs to be done?"]
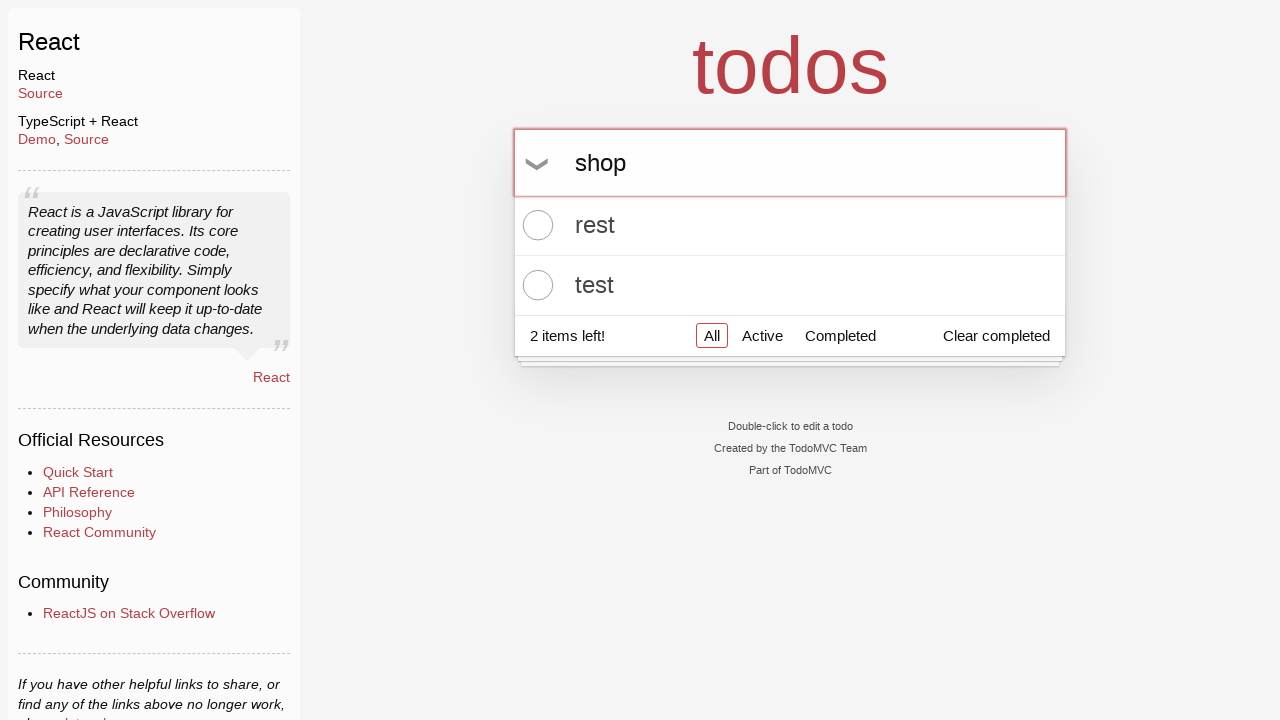

Pressed Enter to add 'shop' to the todo list on input[placeholder="What needs to be done?"]
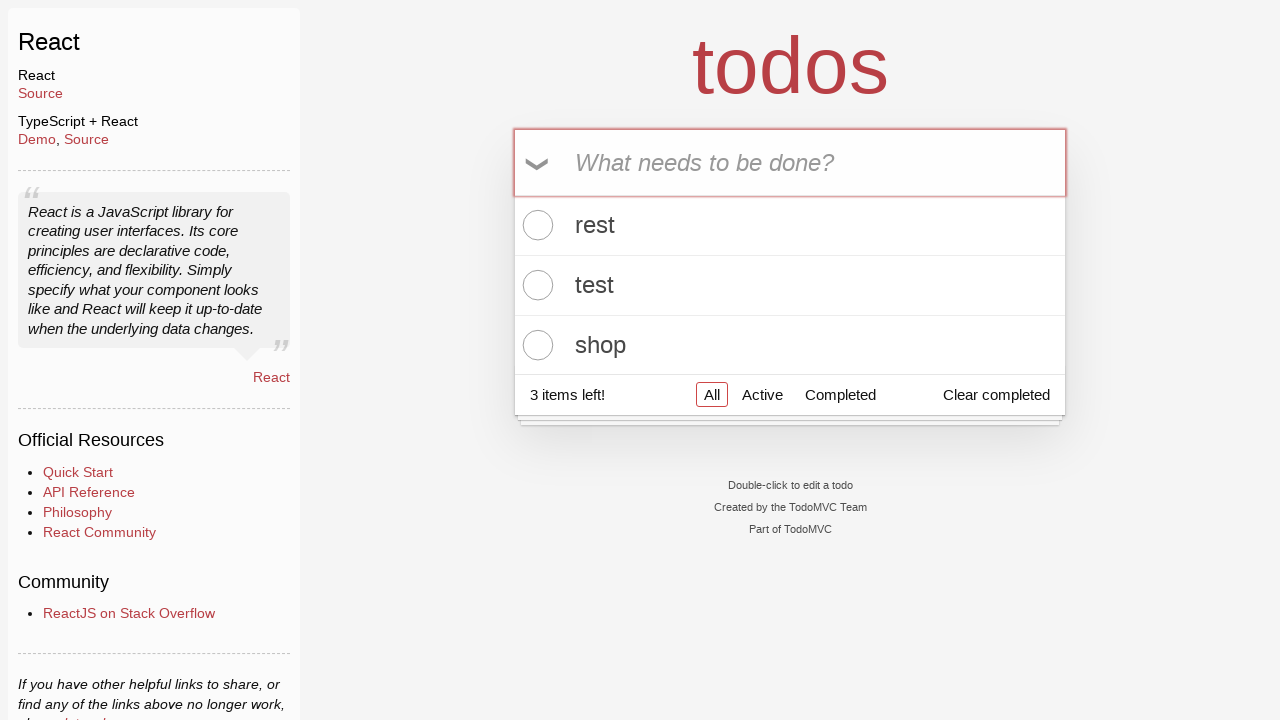

Waited for todo item 'shop' to be added
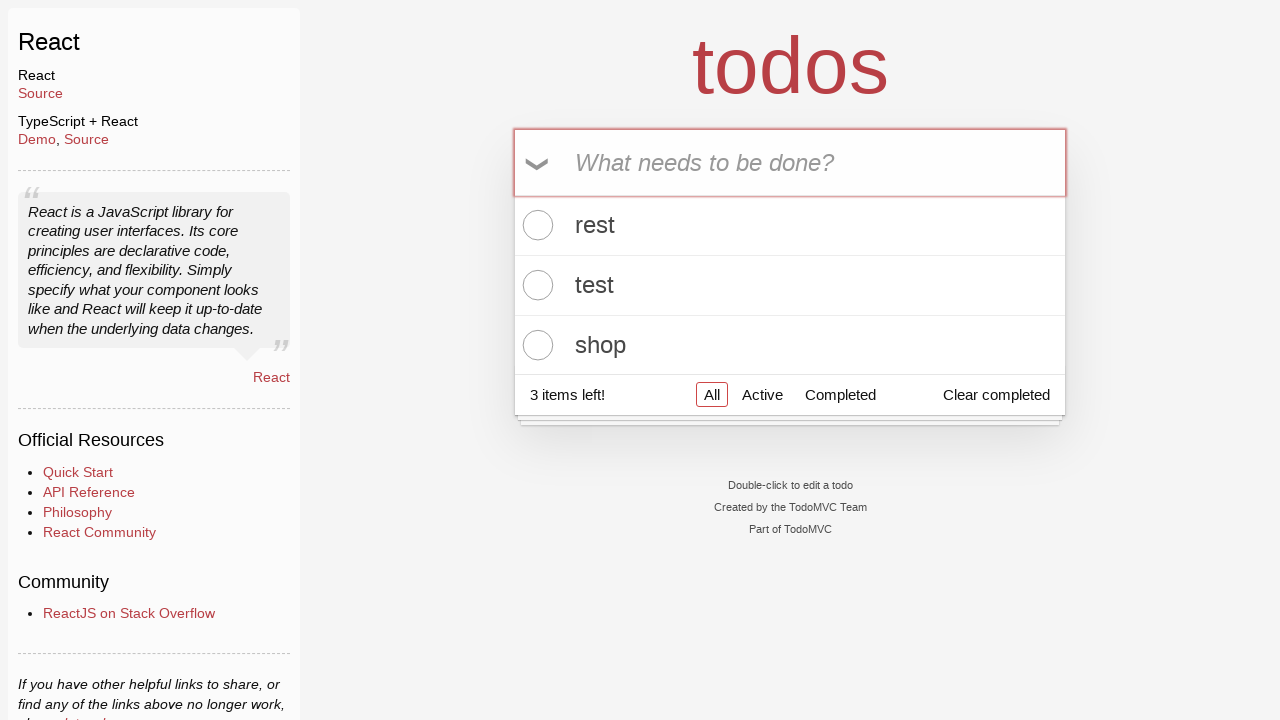

Filled todo input with 'gym' on input[placeholder="What needs to be done?"]
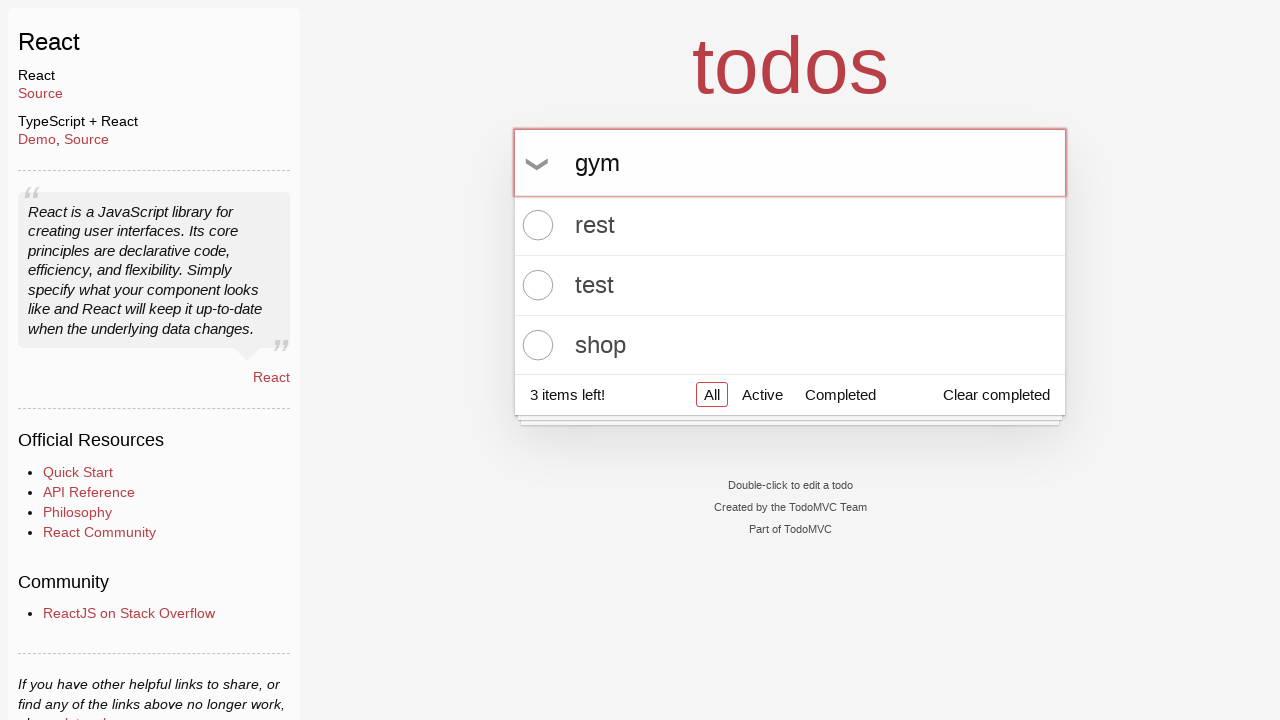

Pressed Enter to add 'gym' to the todo list on input[placeholder="What needs to be done?"]
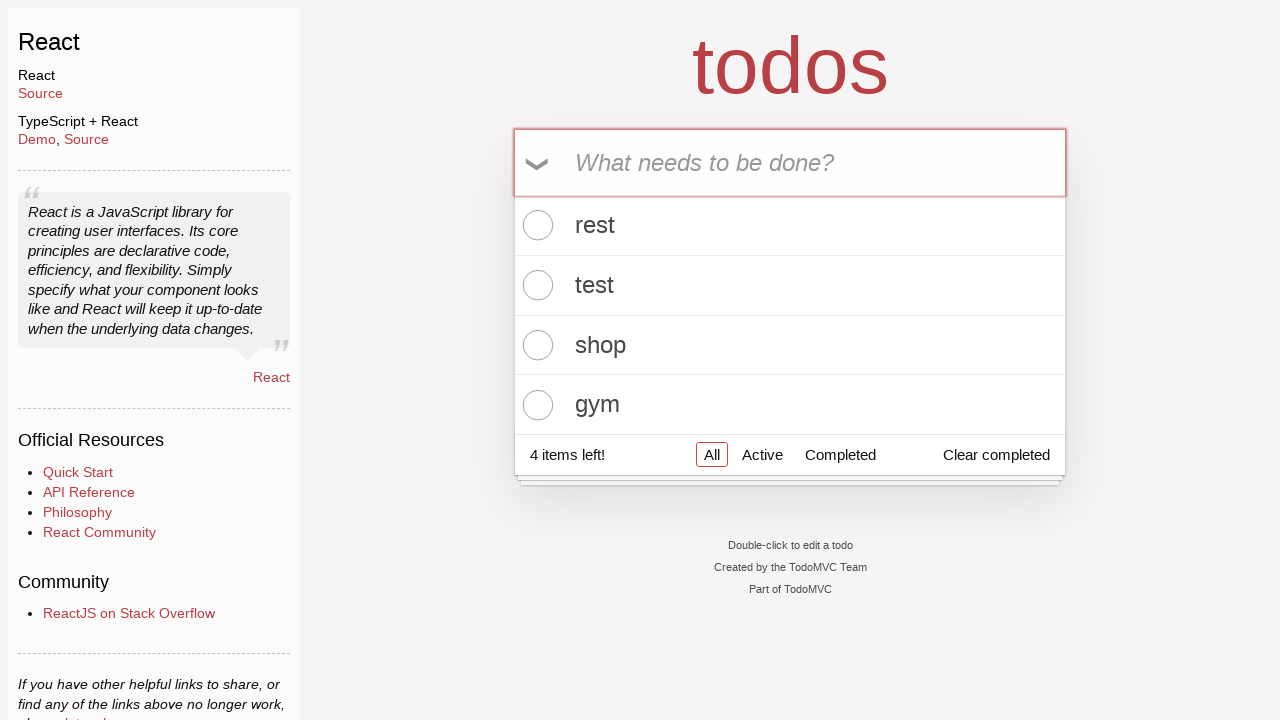

Waited for todo item 'gym' to be added
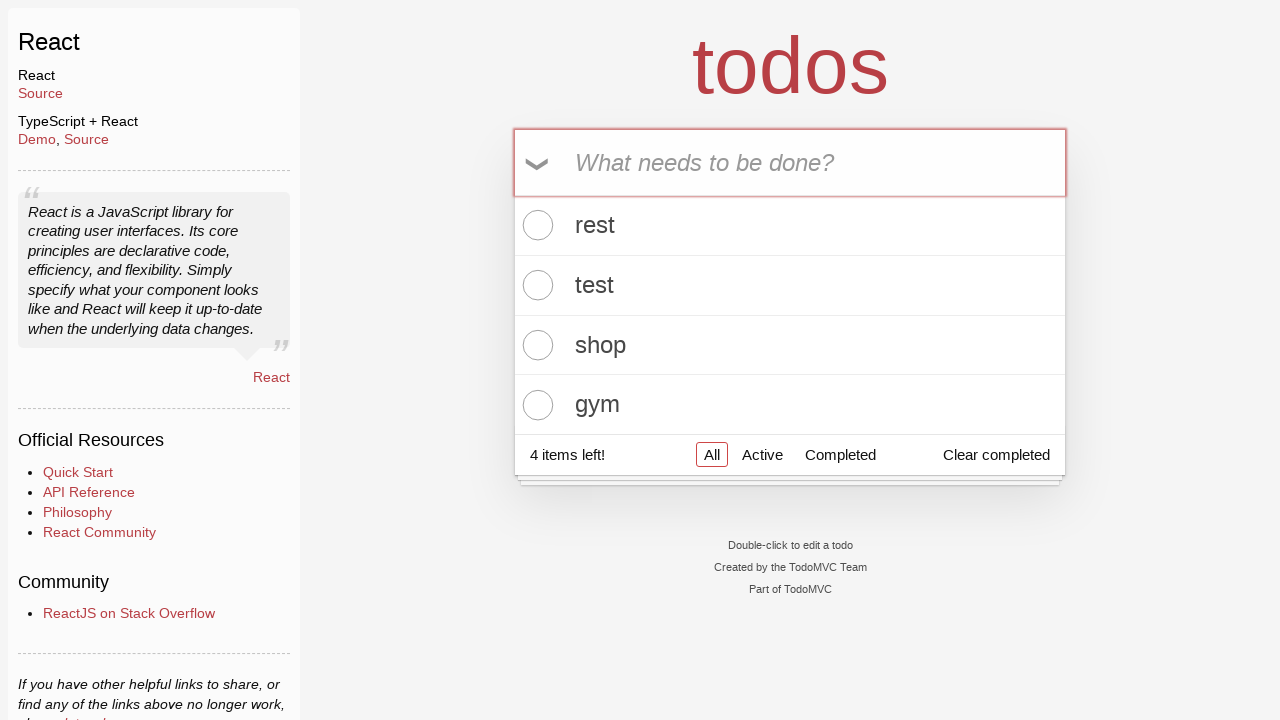

Filled todo input with 'read' on input[placeholder="What needs to be done?"]
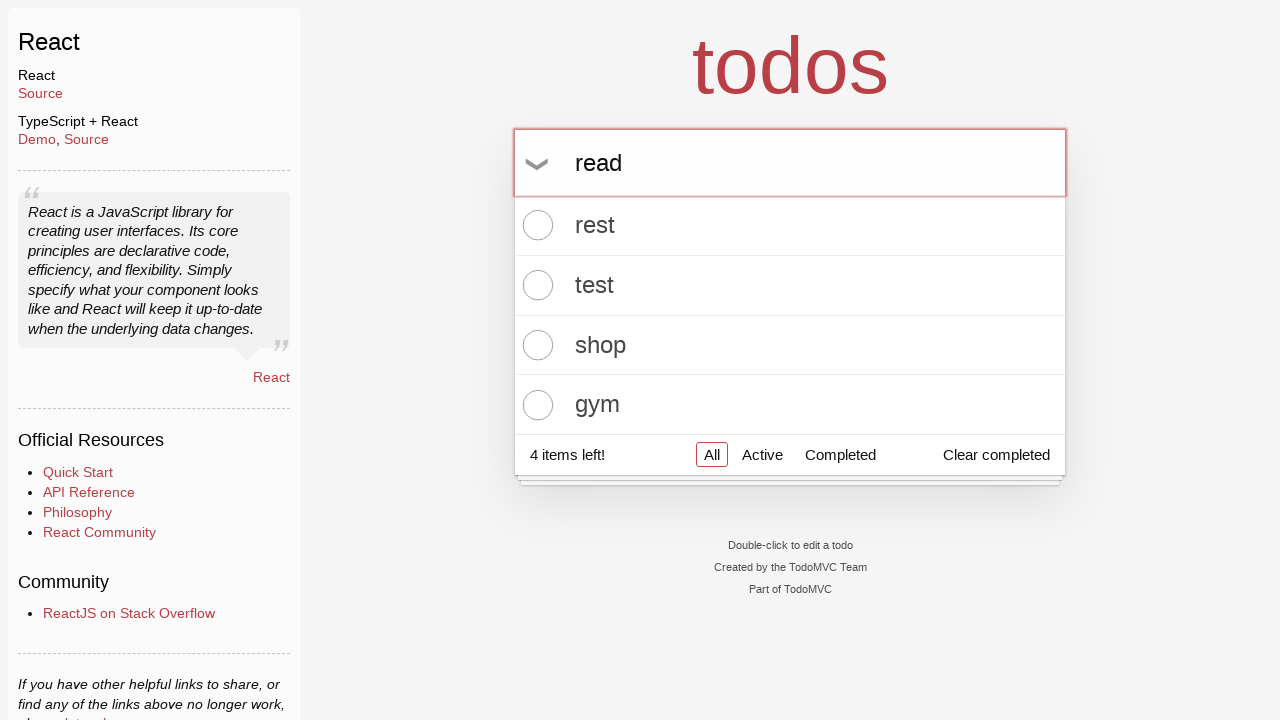

Pressed Enter to add 'read' to the todo list on input[placeholder="What needs to be done?"]
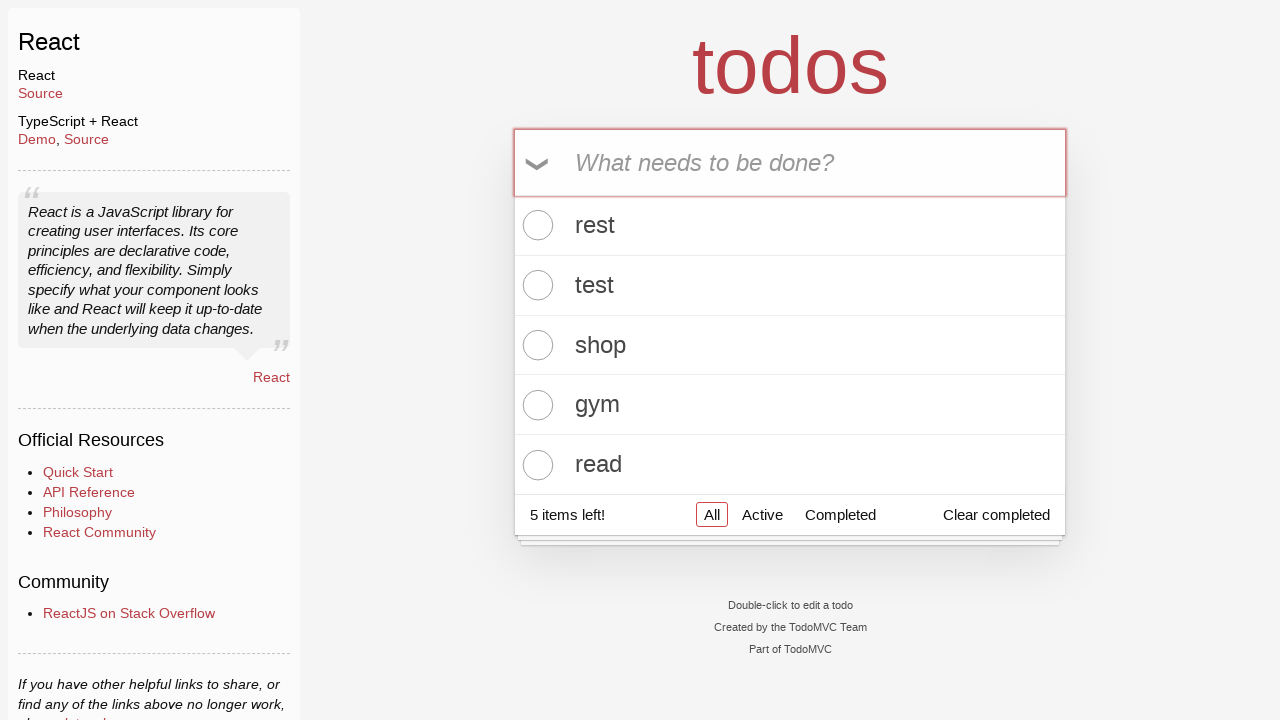

Waited for todo item 'read' to be added
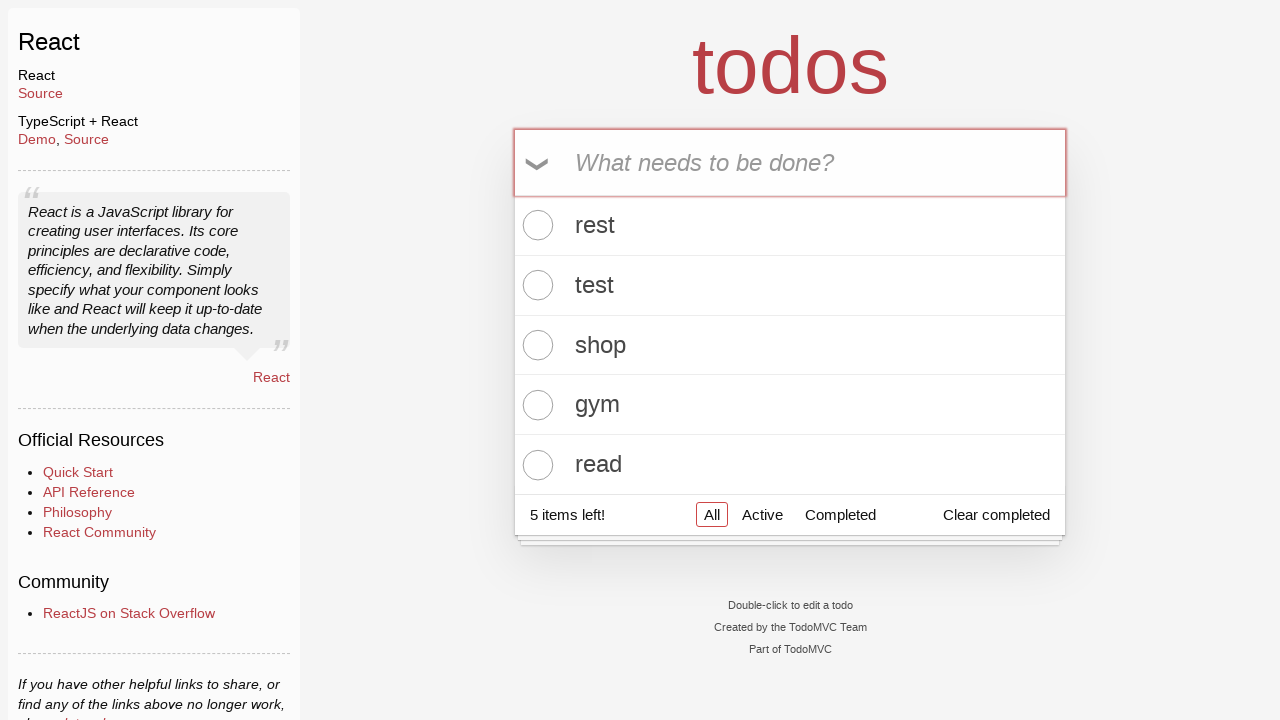

Filled todo input with 'walk' on input[placeholder="What needs to be done?"]
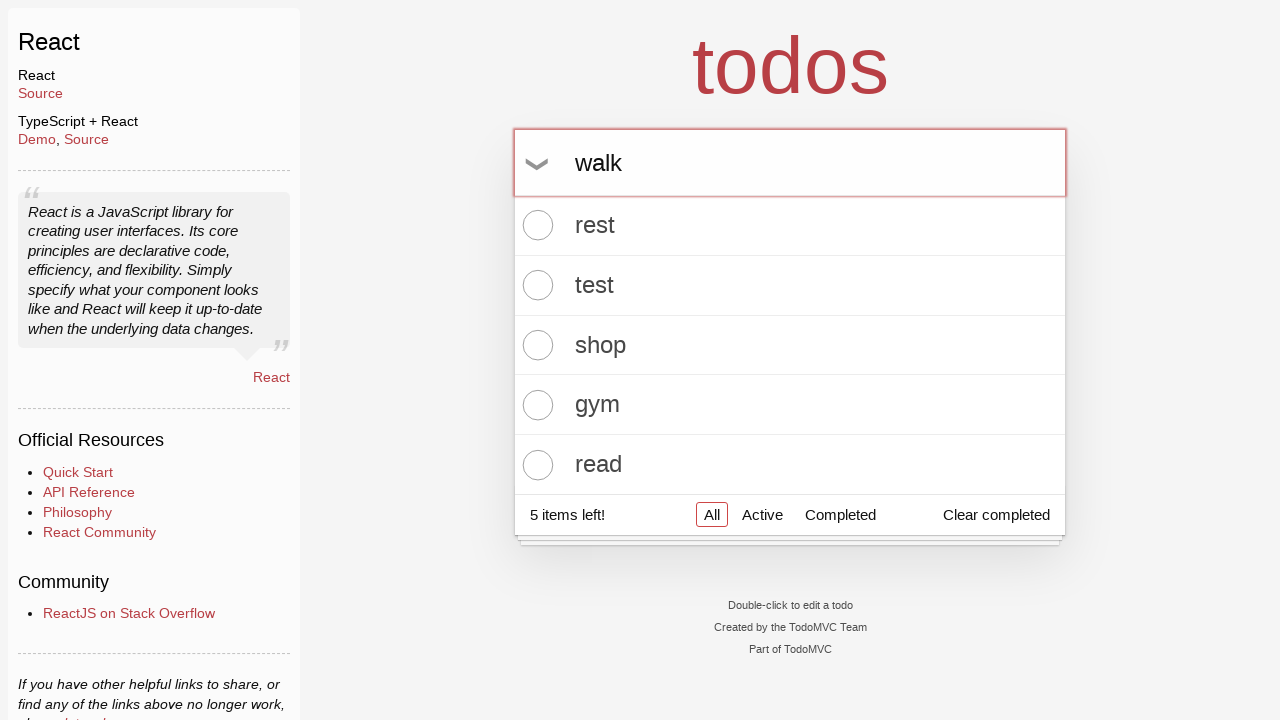

Pressed Enter to add 'walk' to the todo list on input[placeholder="What needs to be done?"]
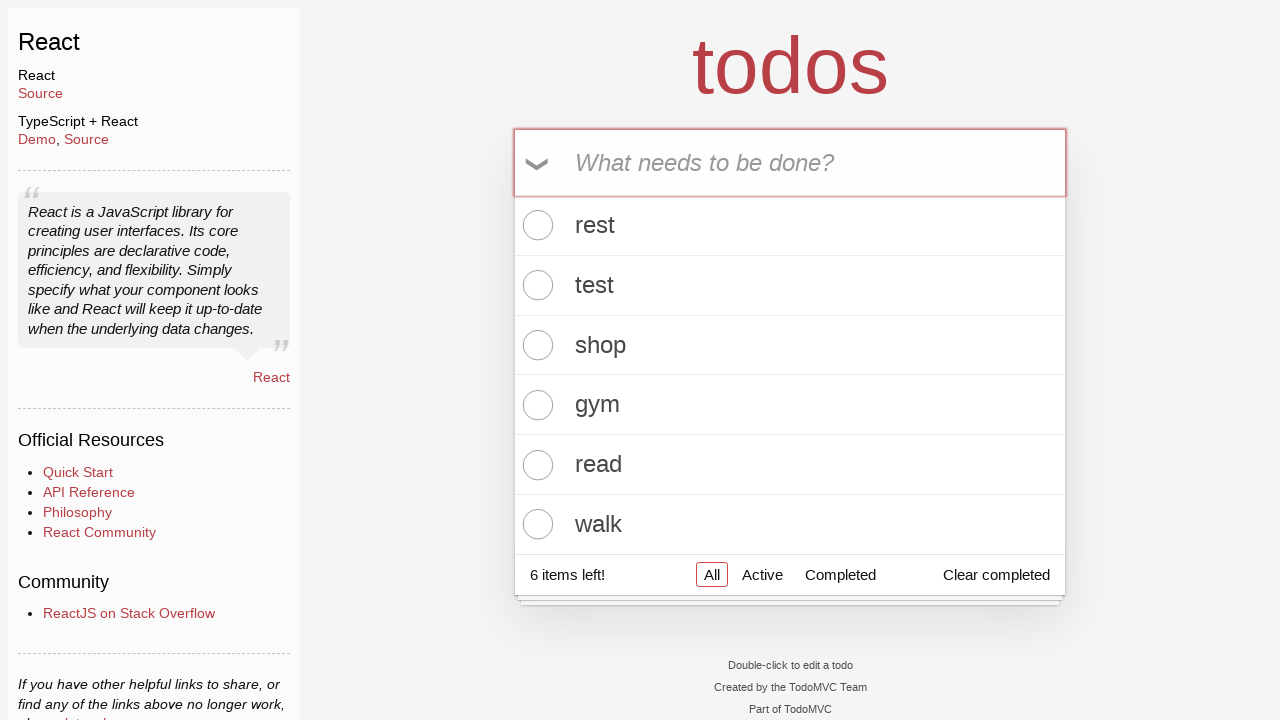

Waited for todo item 'walk' to be added
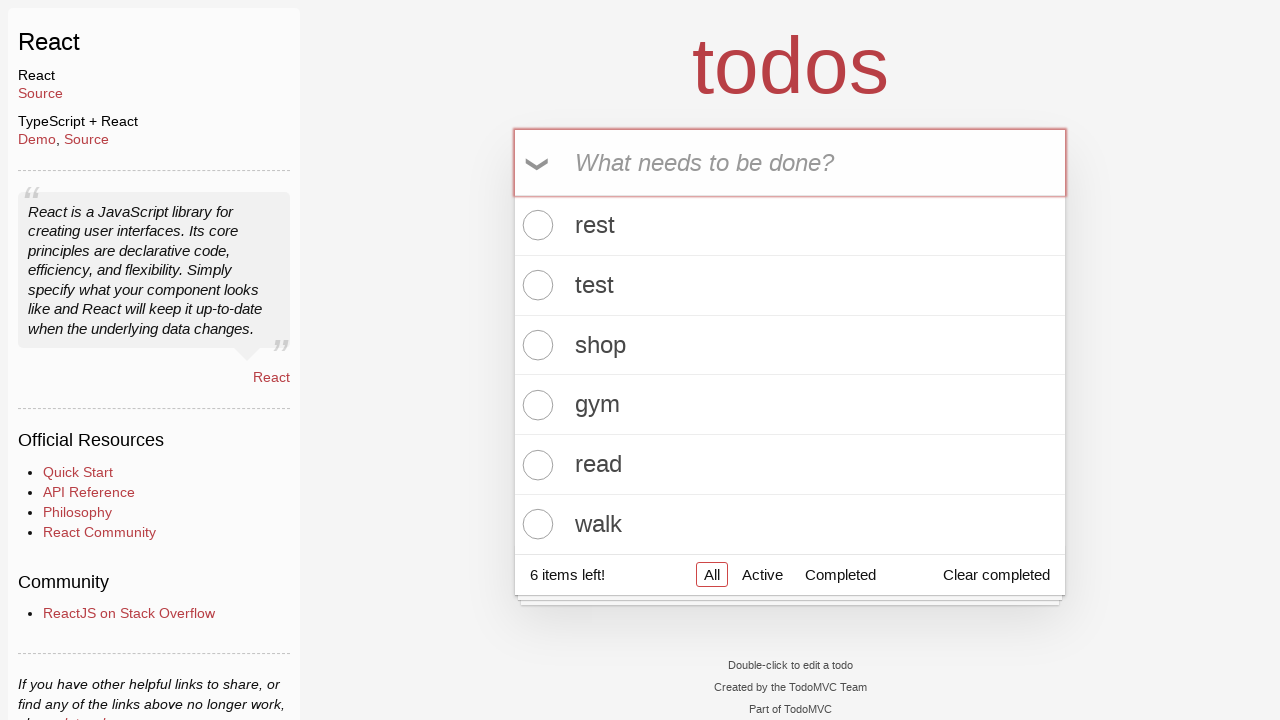

Verified todo item 'rest' is visible
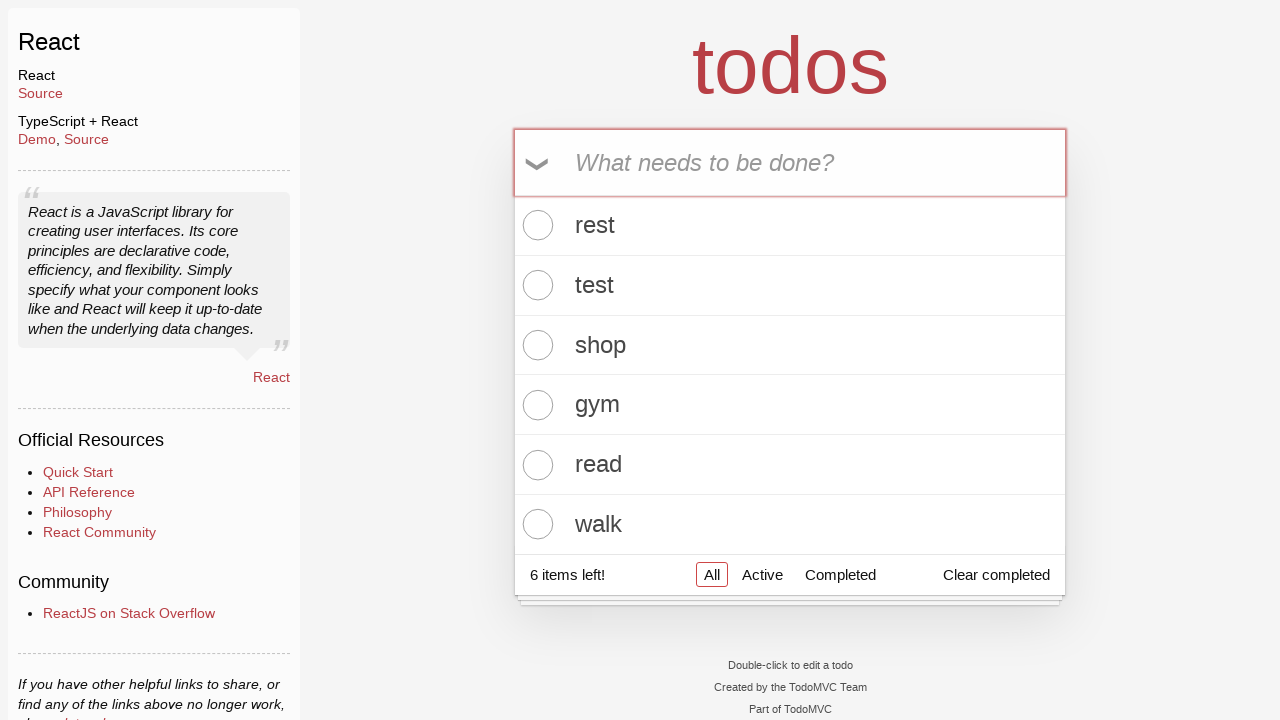

Verified todo item 'test' is visible
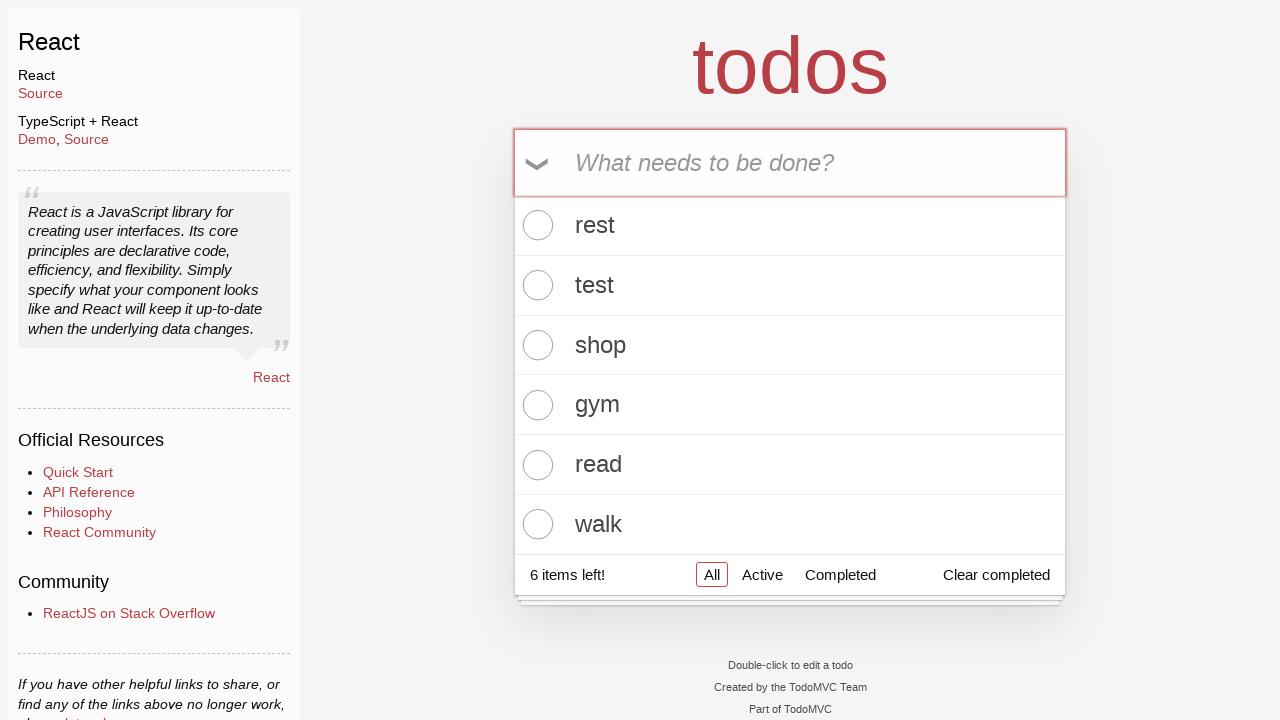

Verified todo item 'shop' is visible
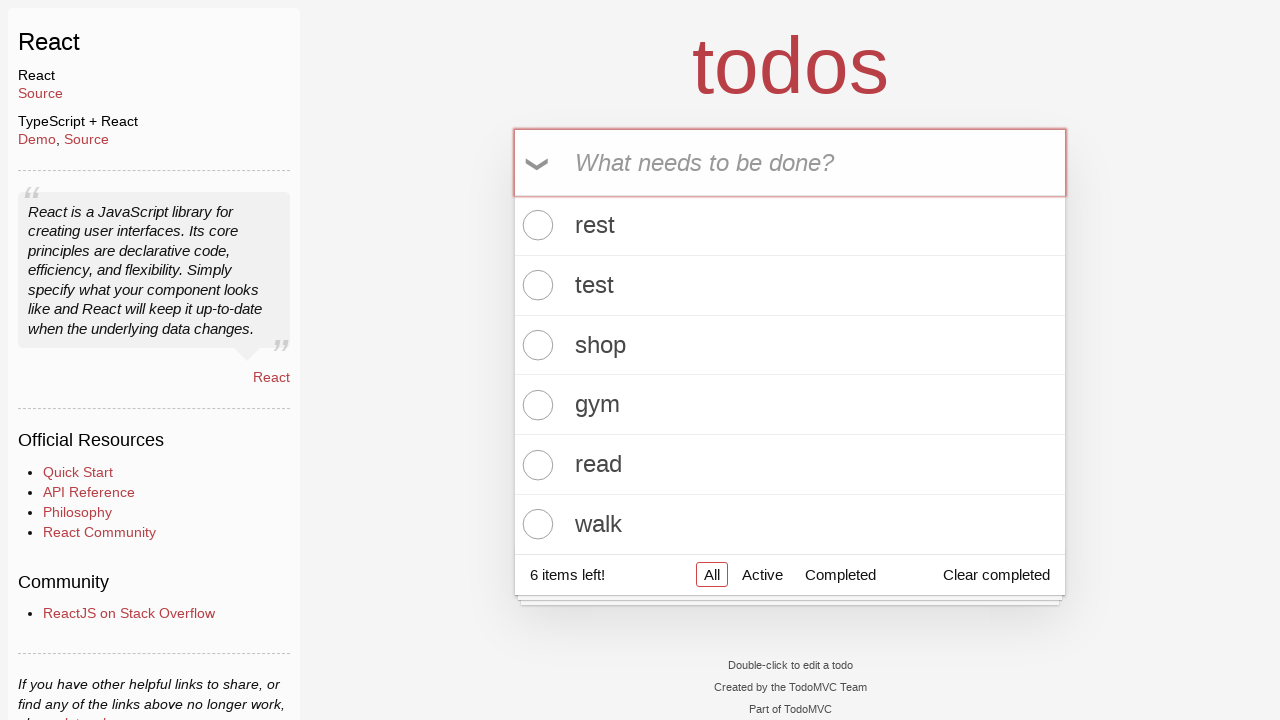

Verified todo item 'gym' is visible
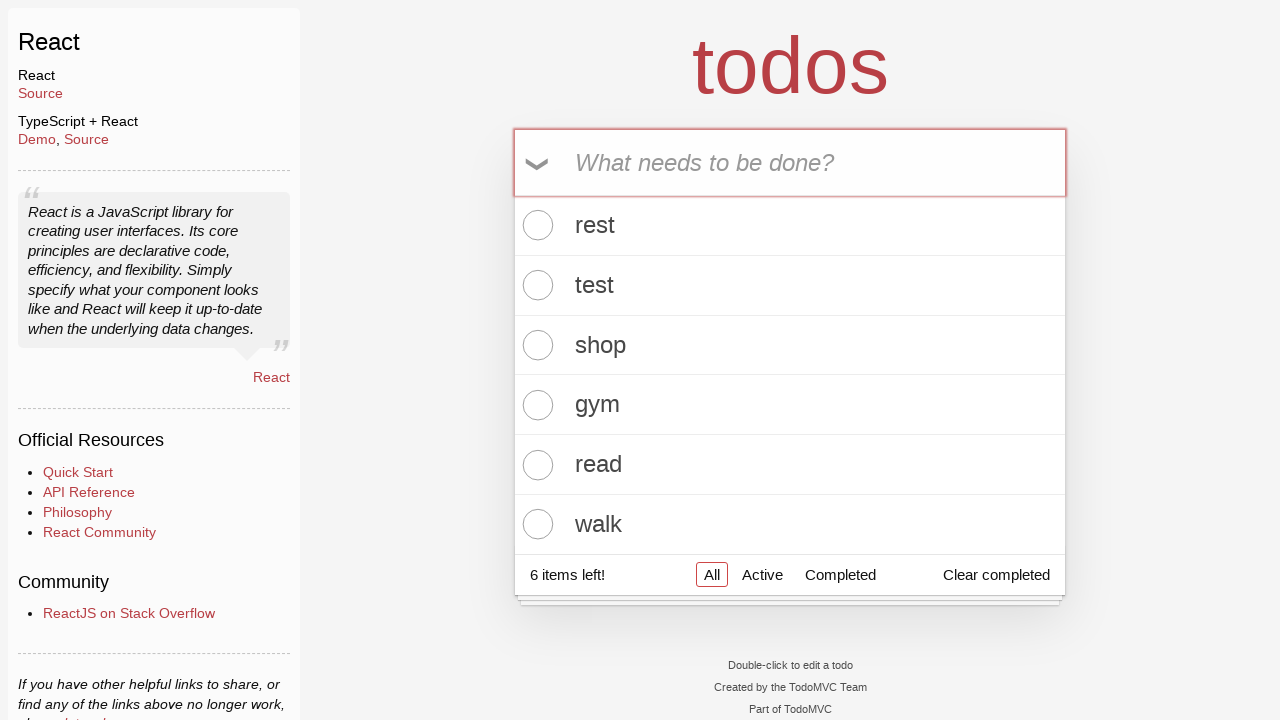

Verified todo item 'read' is visible
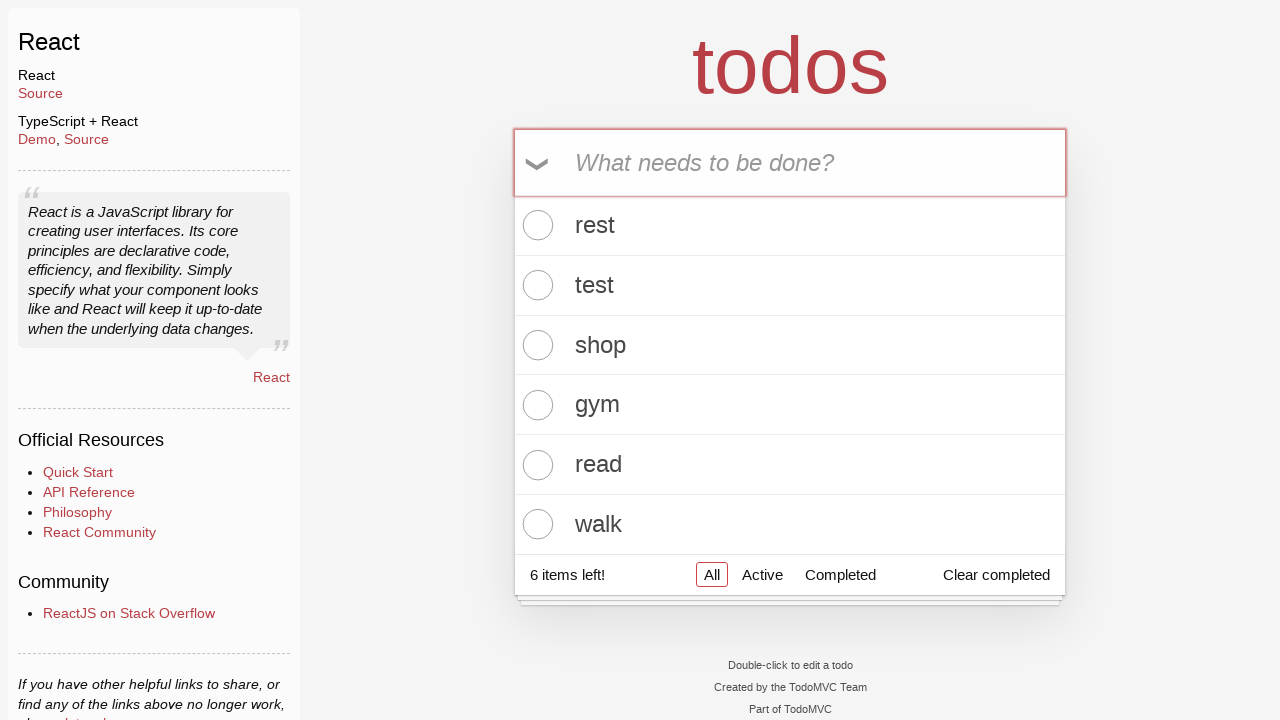

Verified todo item 'walk' is visible
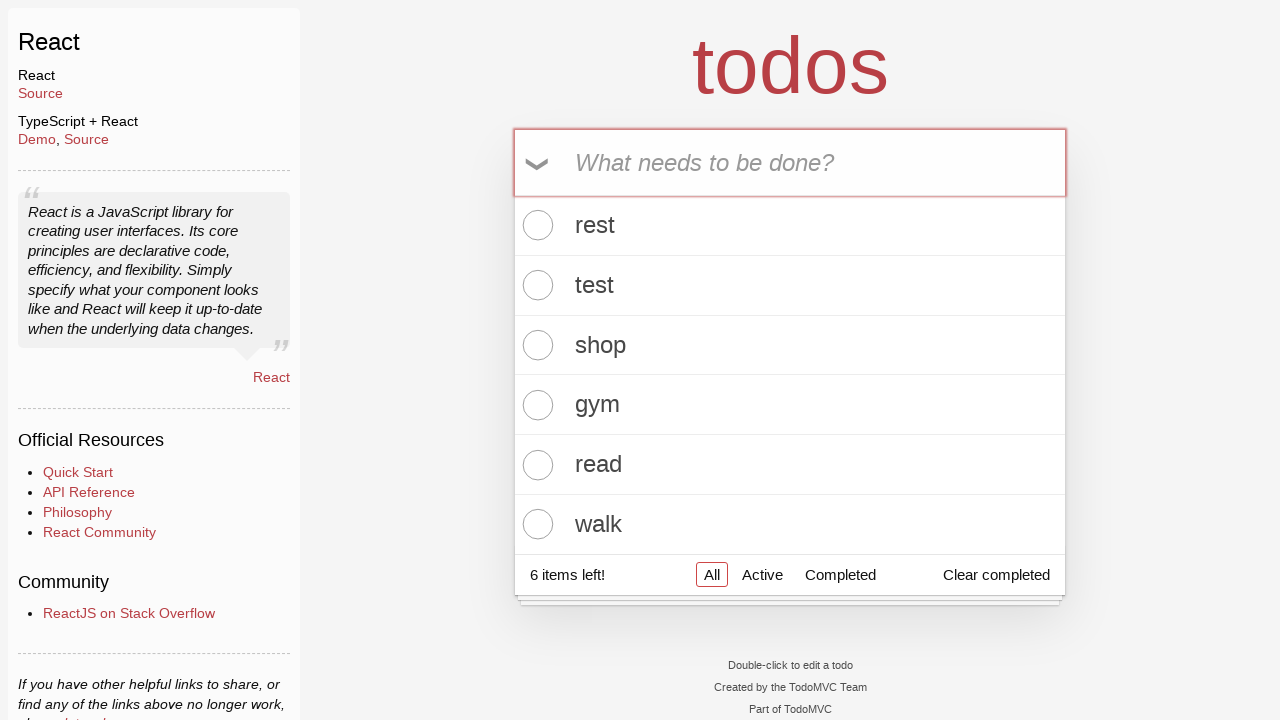

Checked the checkbox to mark 'walk' as completed at (535, 524) on .todo-list li:has-text("walk") >> internal:testid=[data-testid="todo-item-toggle
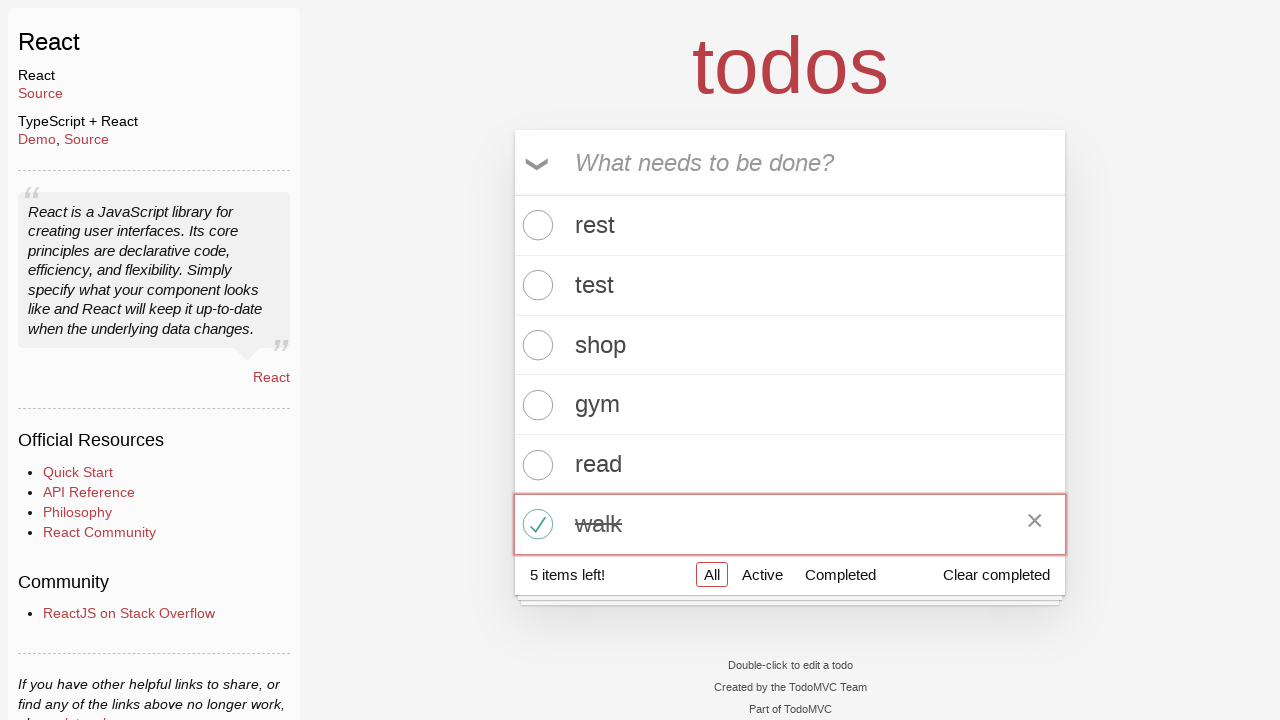

Verified 'walk' is marked as completed
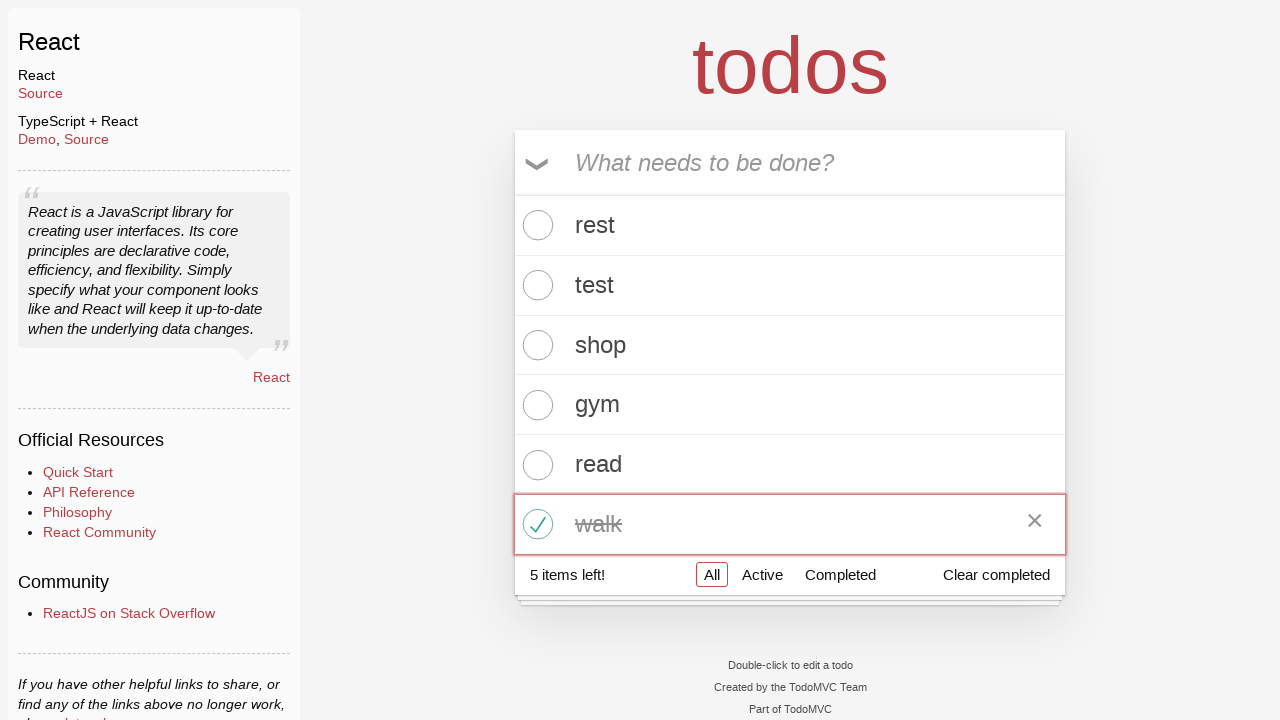

Double-clicked 'rest' todo item to enter edit mode at (790, 226) on .todo-list li:has-text("rest")
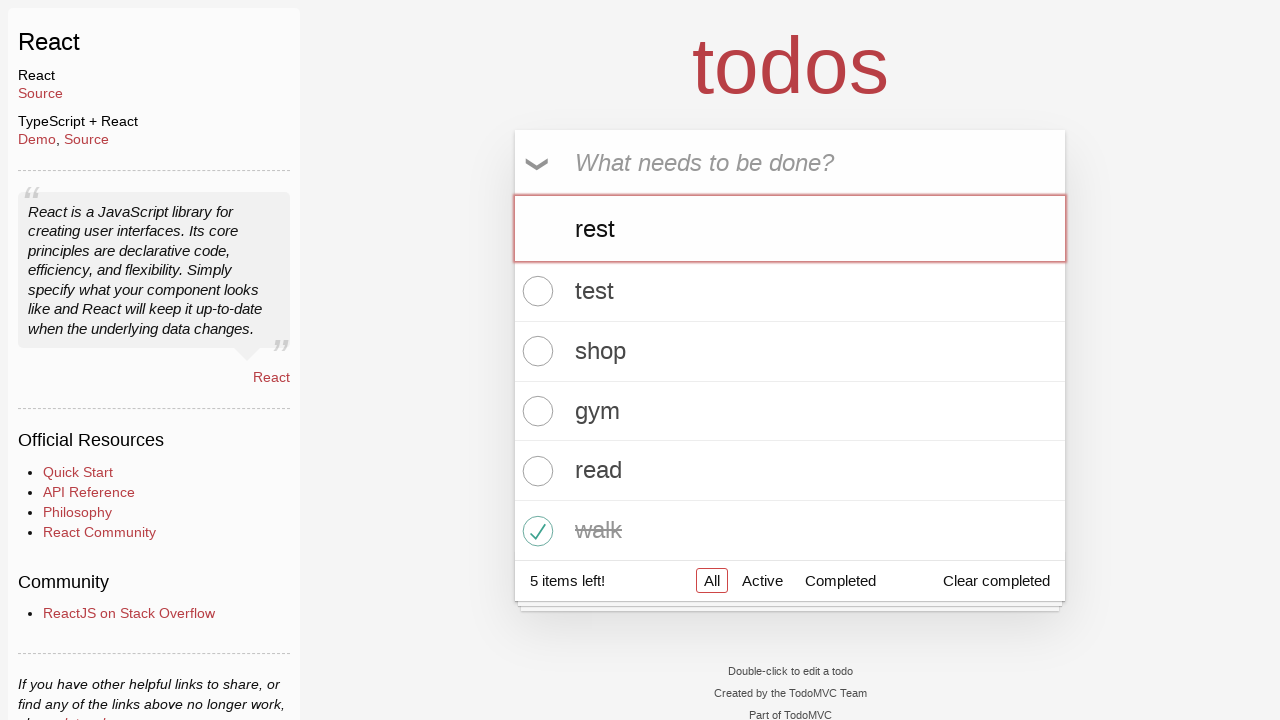

Filled edit field with 'swim' on internal:testid=[data-testid="todo-list"s] >> internal:testid=[data-testid="text
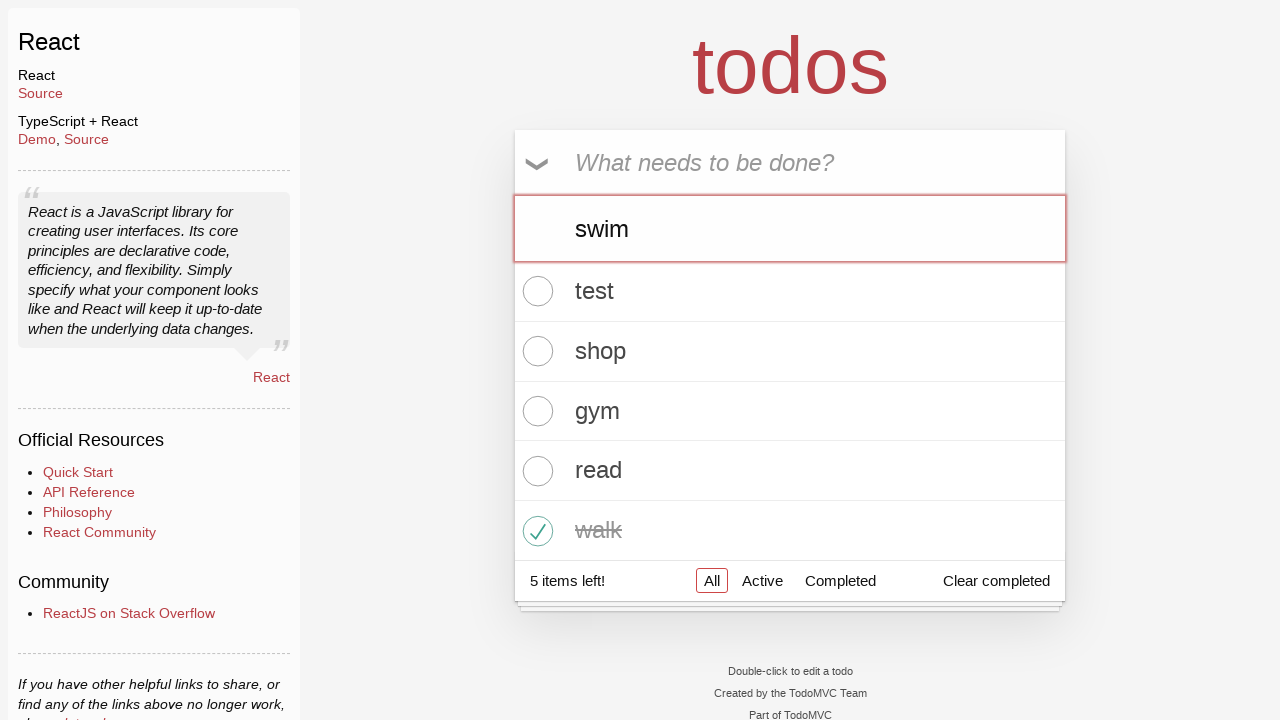

Pressed Enter to confirm edit from 'rest' to 'swim' on internal:testid=[data-testid="todo-list"s] >> internal:testid=[data-testid="text
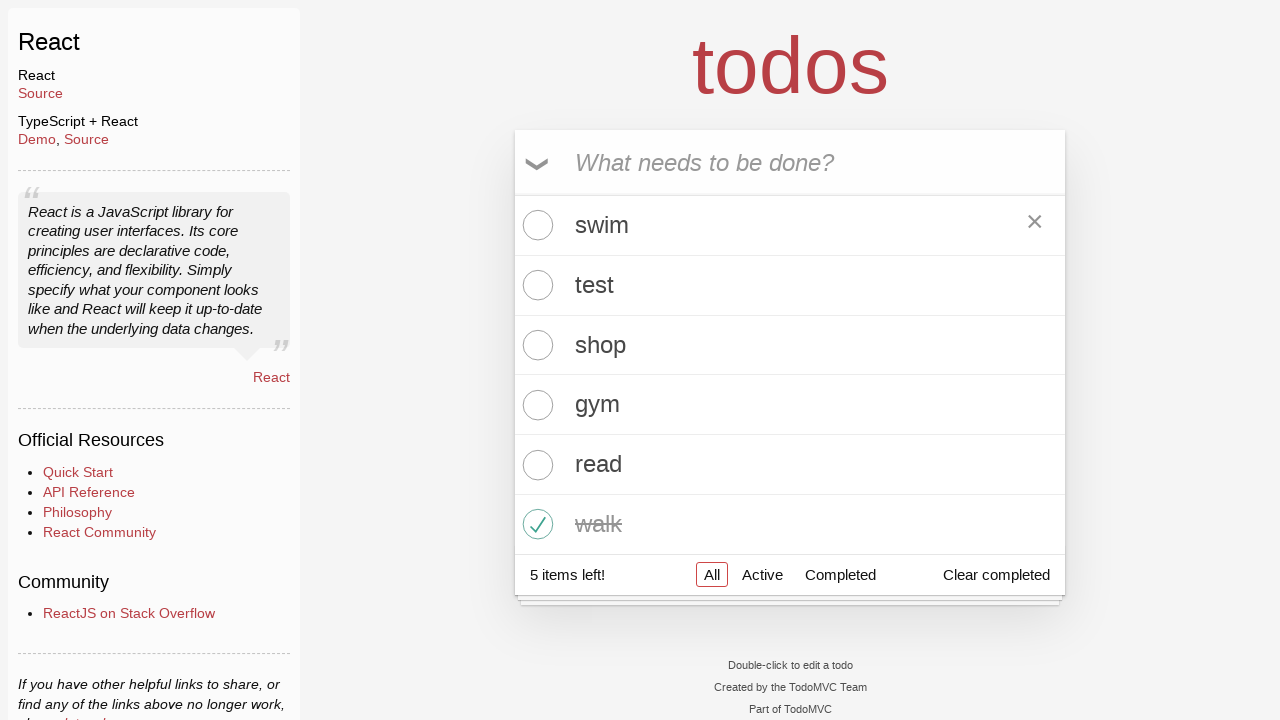

Verified 'swim' successfully replaced 'rest'
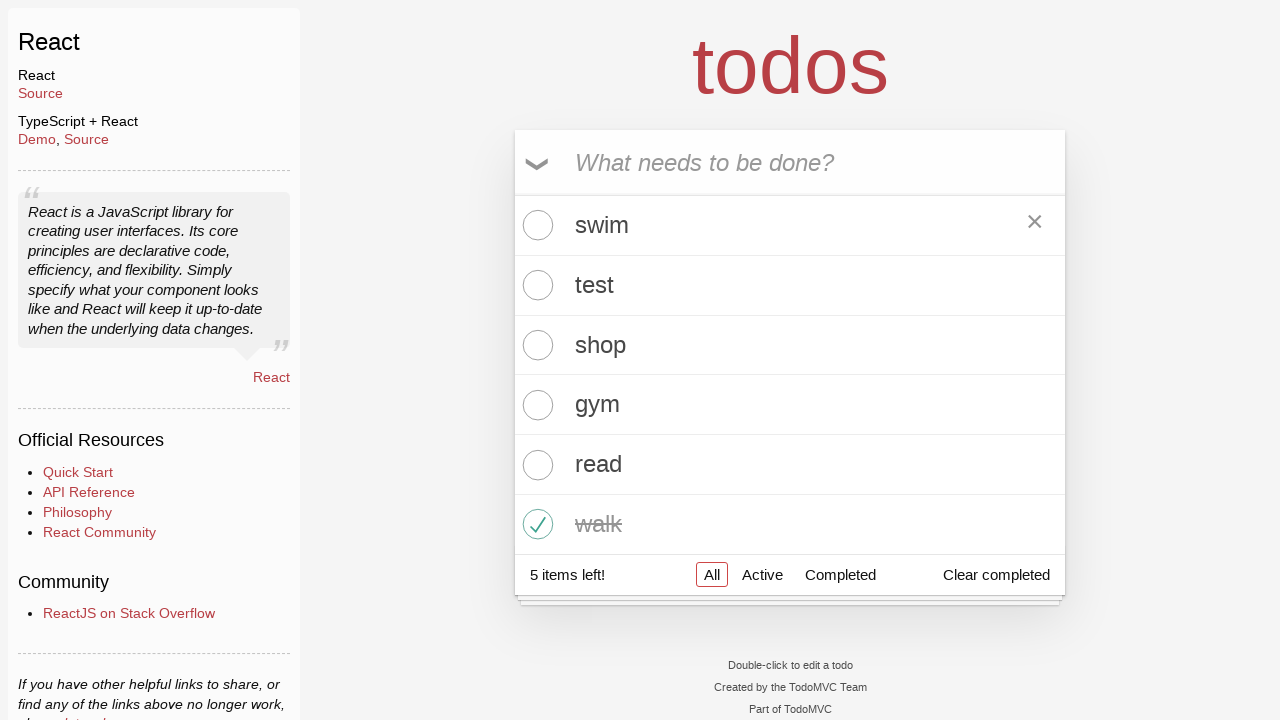

Hovered over 'test' todo item to reveal delete button at (790, 286) on .todo-list li:has-text("test")
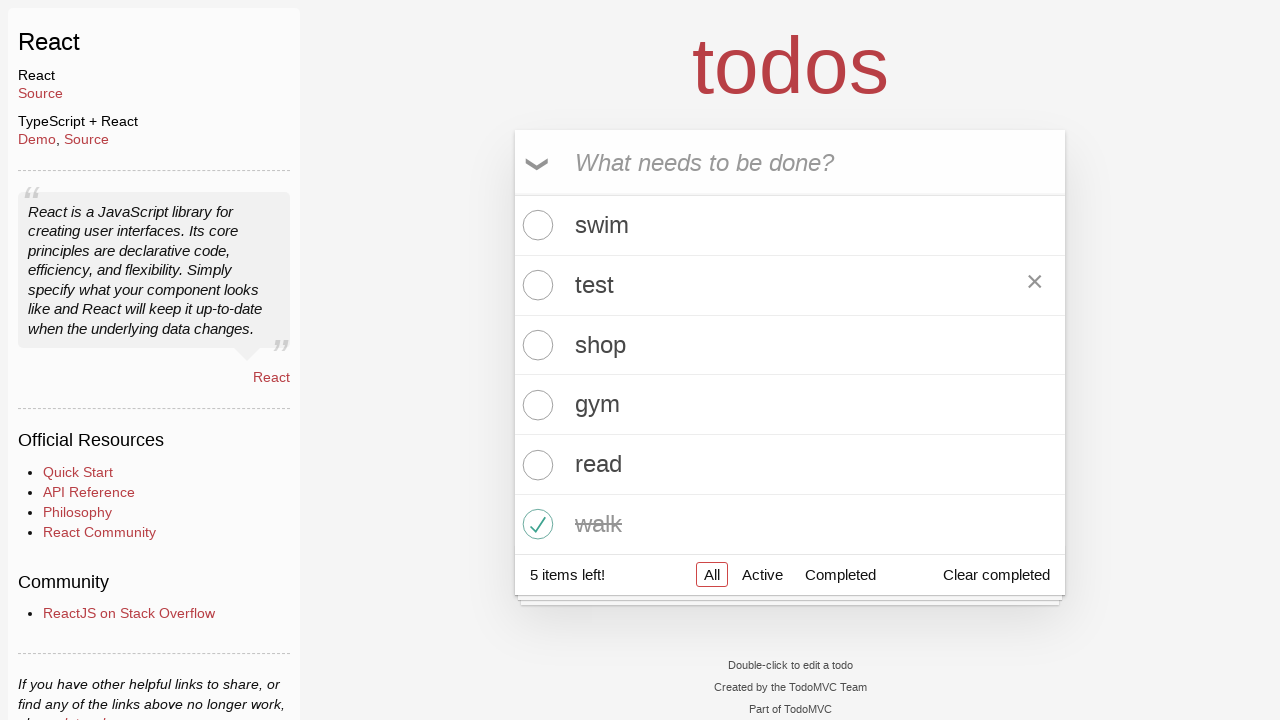

Clicked delete button to remove 'test' task at (1035, 285) on .todo-list li:has-text("test") >> internal:role=button[name="×"i]
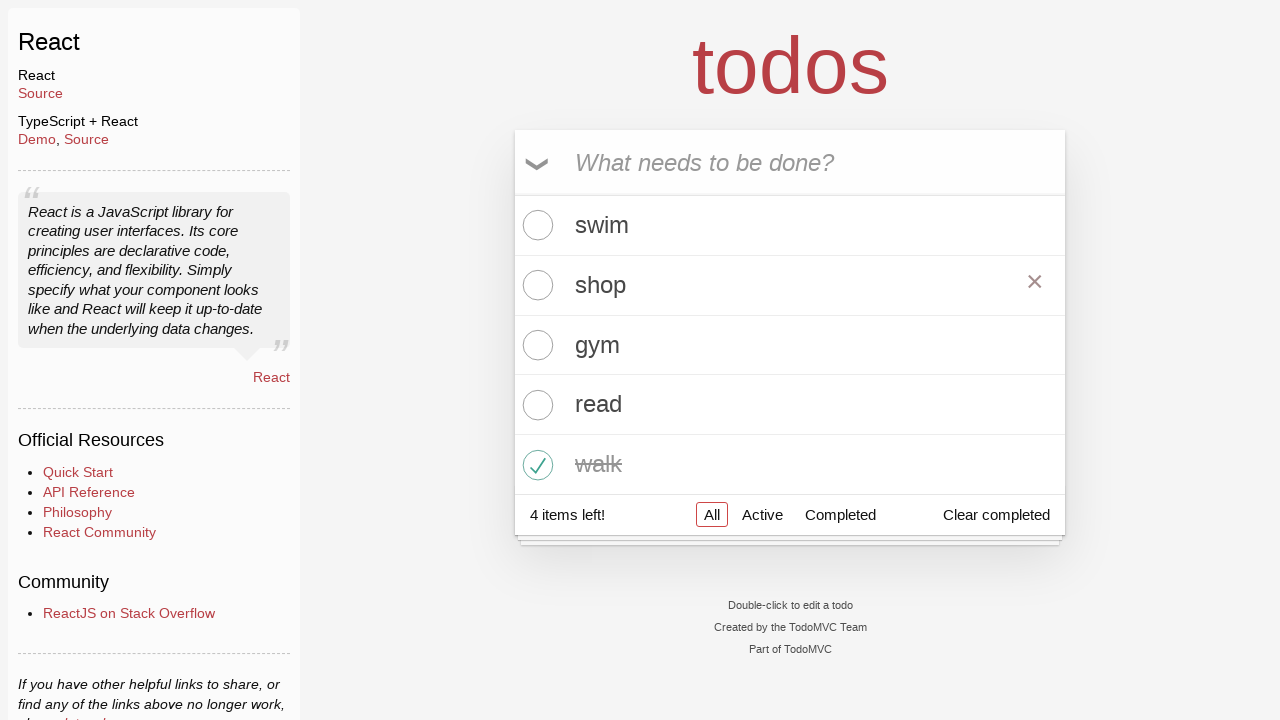

Waited for 'test' to be removed from the list
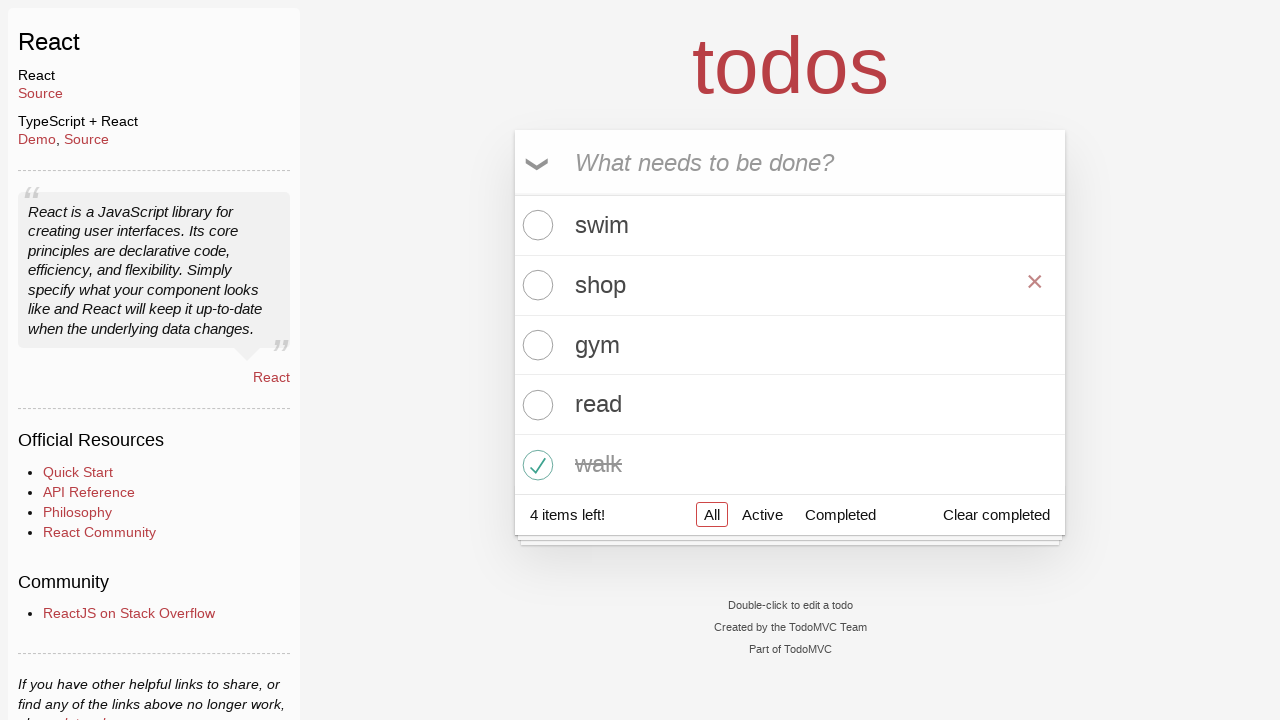

Clicked the 'Completed' filter button at (840, 514) on text=Completed
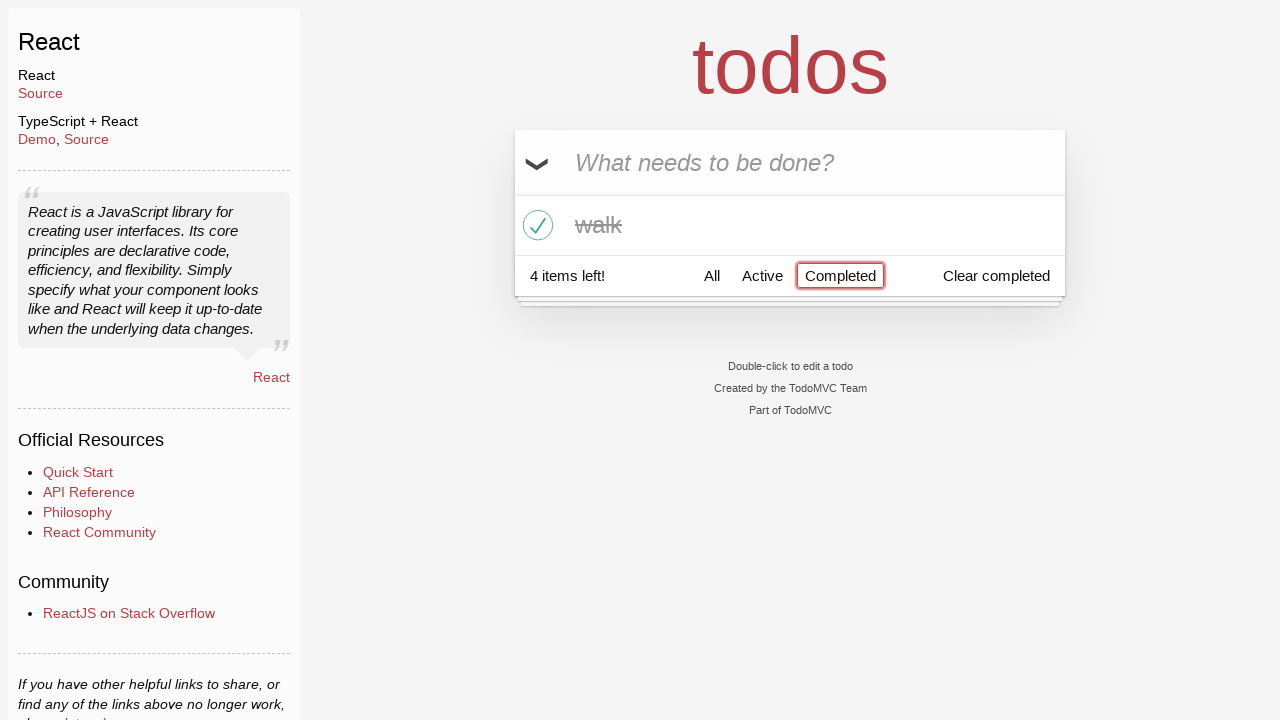

Waited for 'Completed' filter to display completed todos only
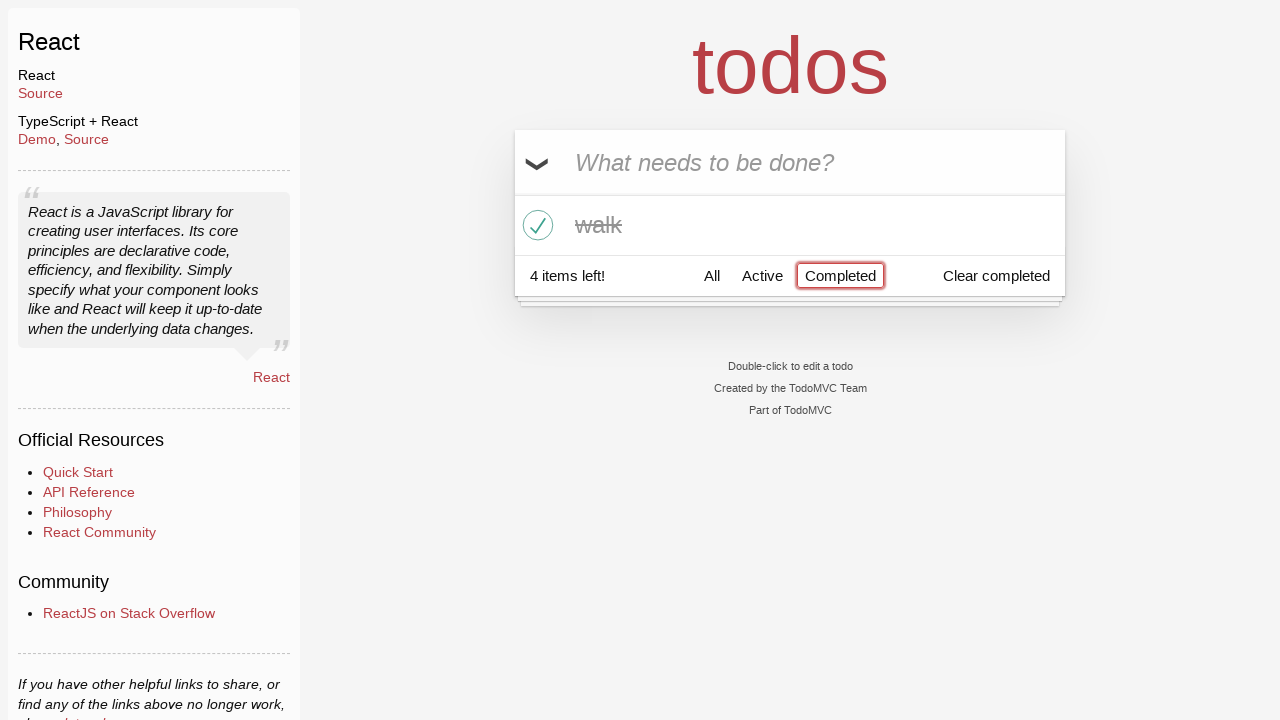

Clicked the 'Active' filter button at (762, 275) on text=Active
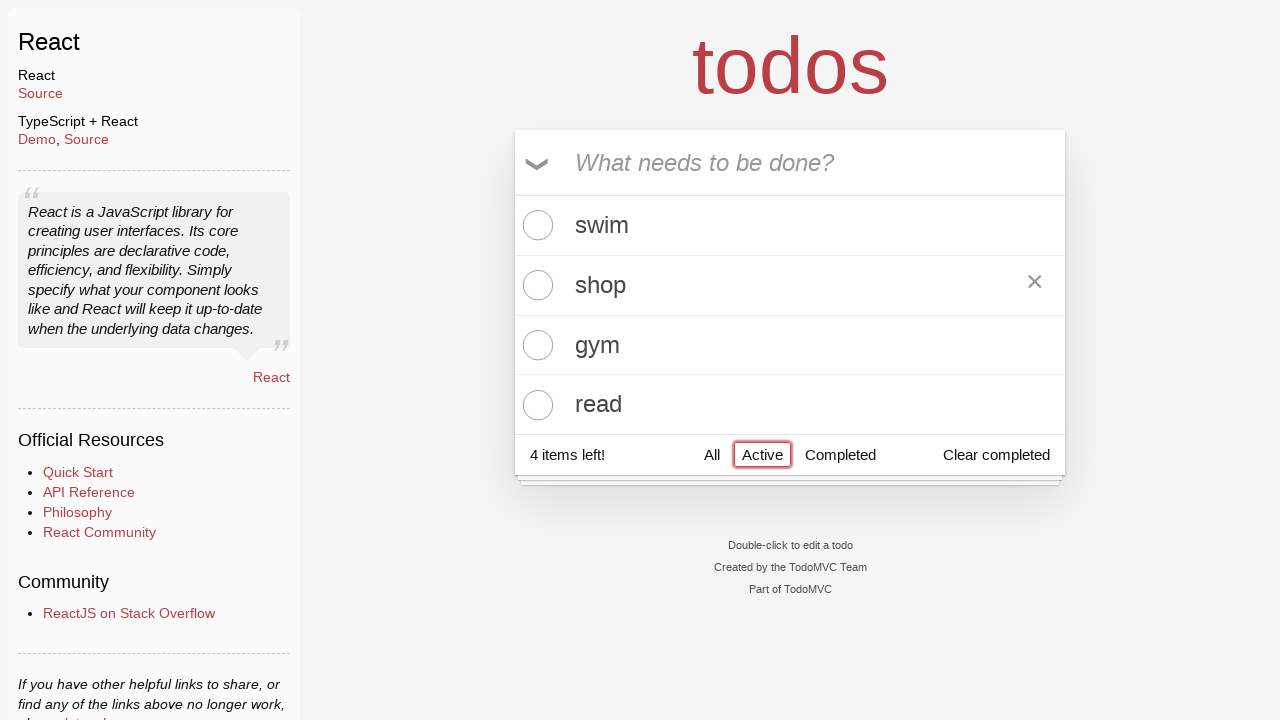

Waited for 'Active' filter to display active todos only
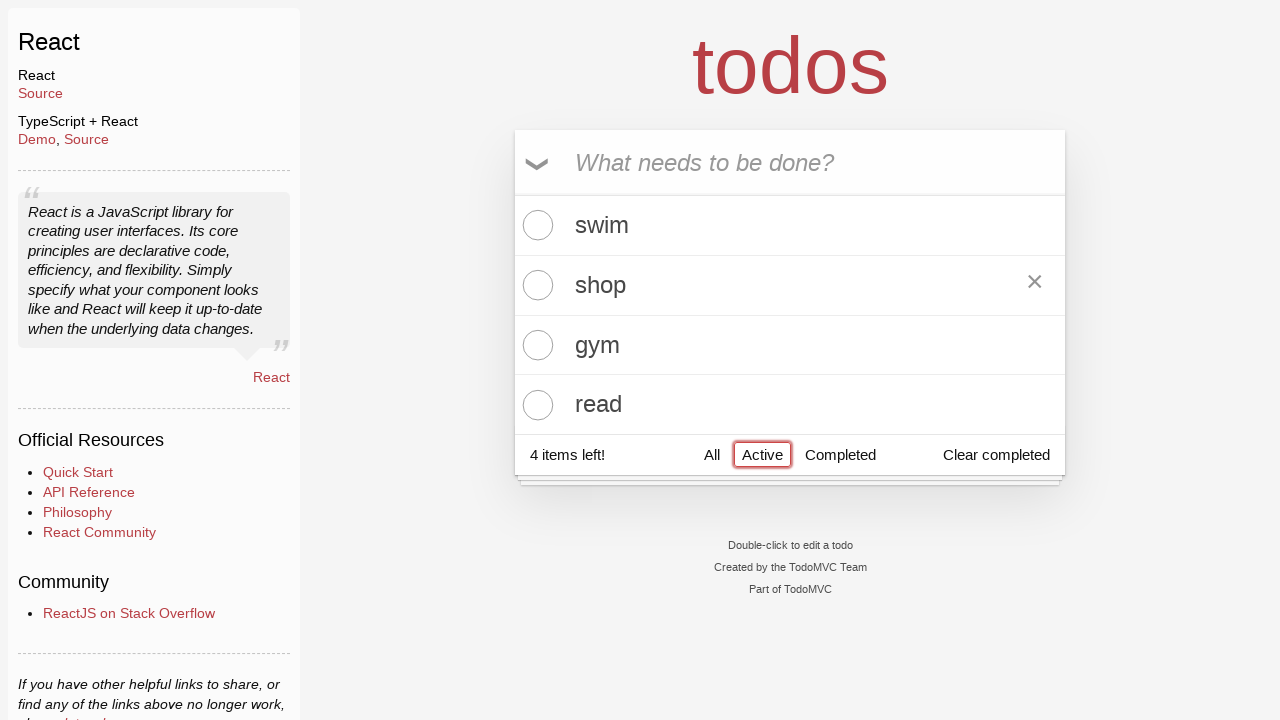

Clicked the 'All' filter button at (712, 455) on footer >> text=All
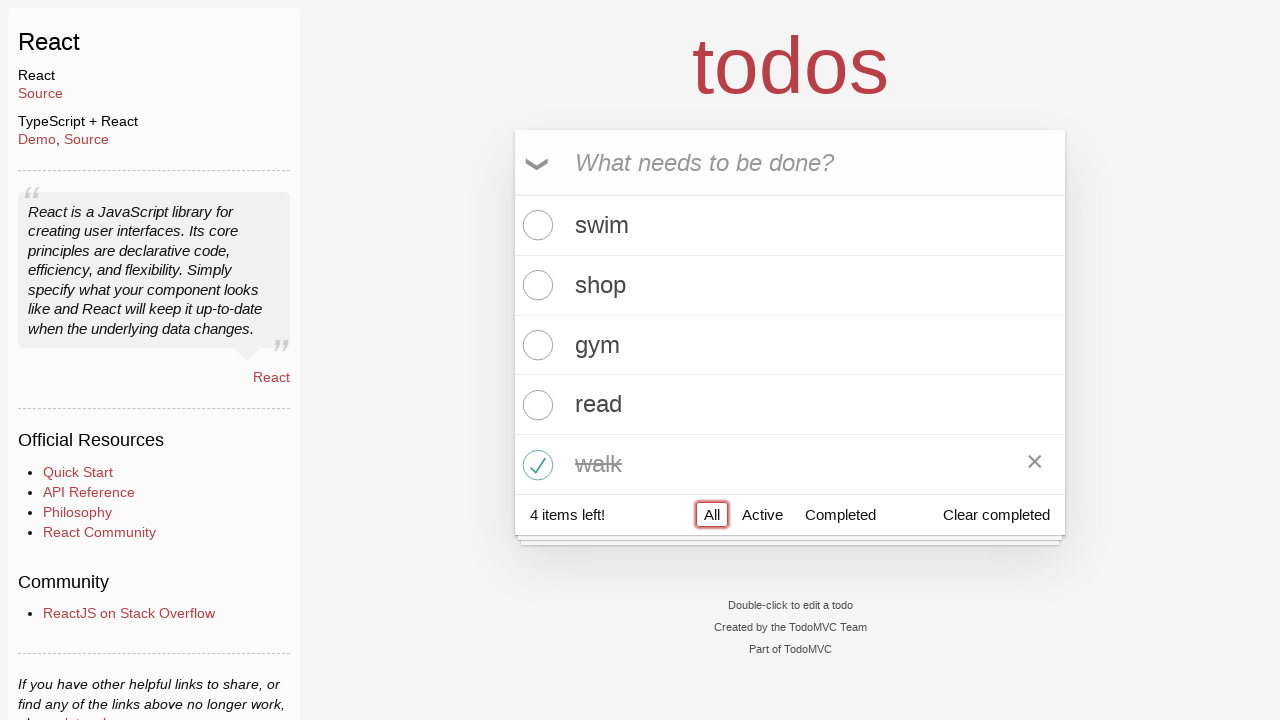

Waited for 'All' filter to display all remaining todos
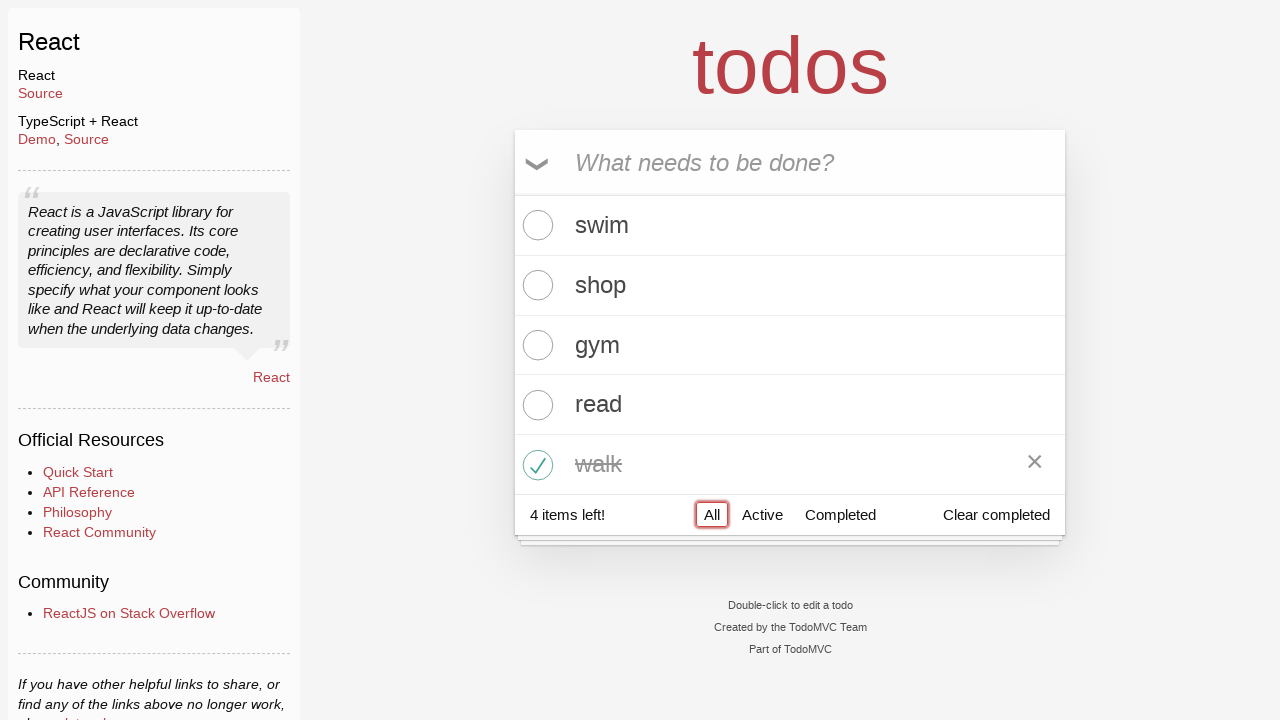

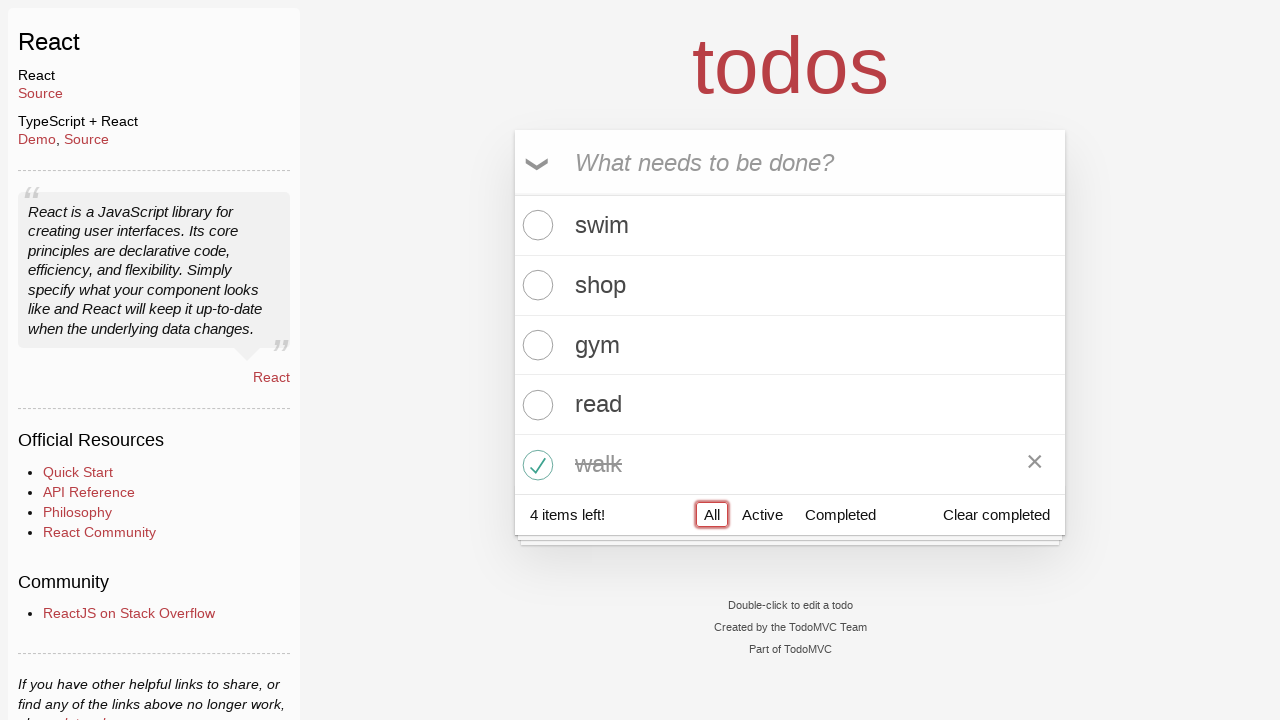